Tests that after three wins, the "3rd game" result is displayed

Starting URL: https://one-hand-bandit.vercel.app/

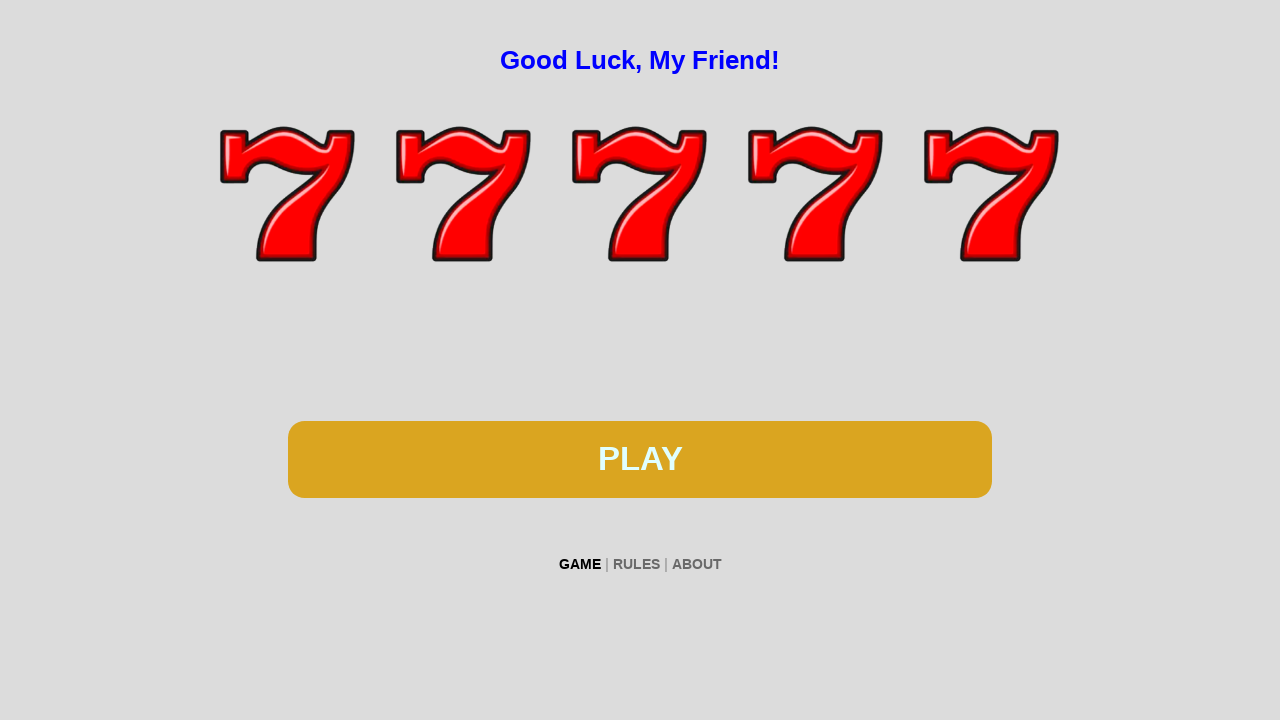

Clicked play button to start first game at (640, 459) on #btn
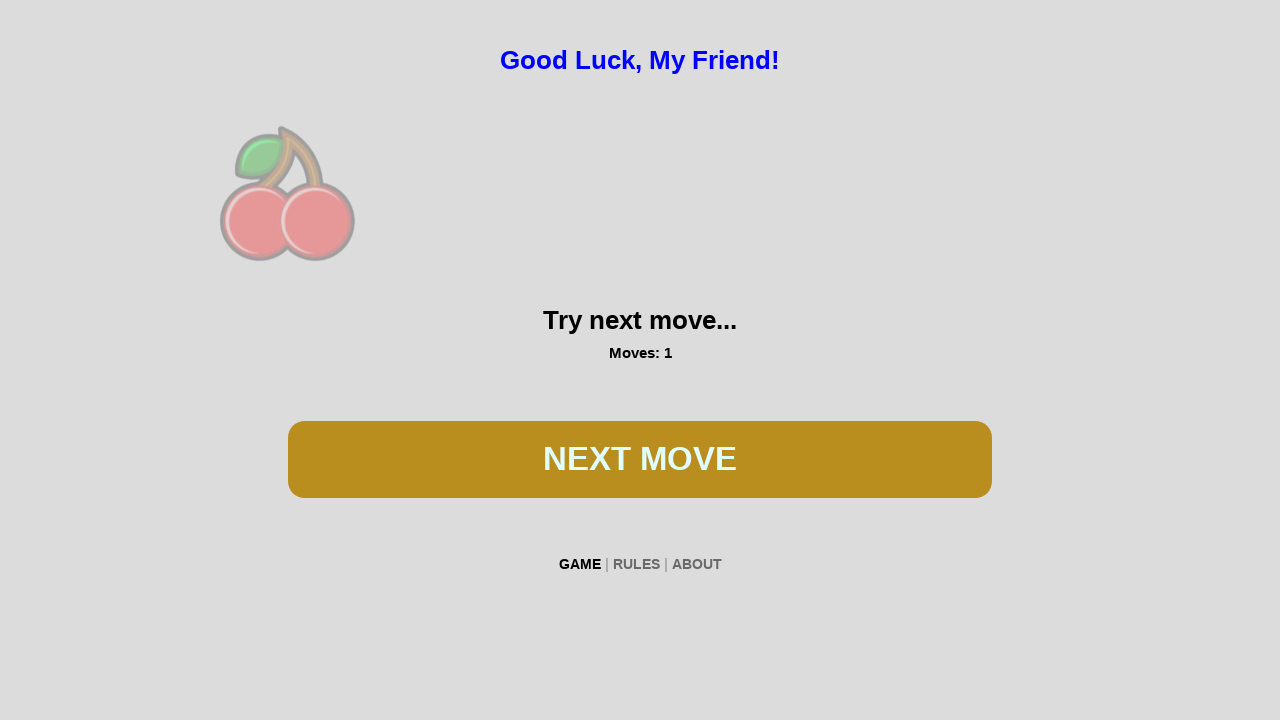

Clicked play button during first game at (640, 459) on #btn
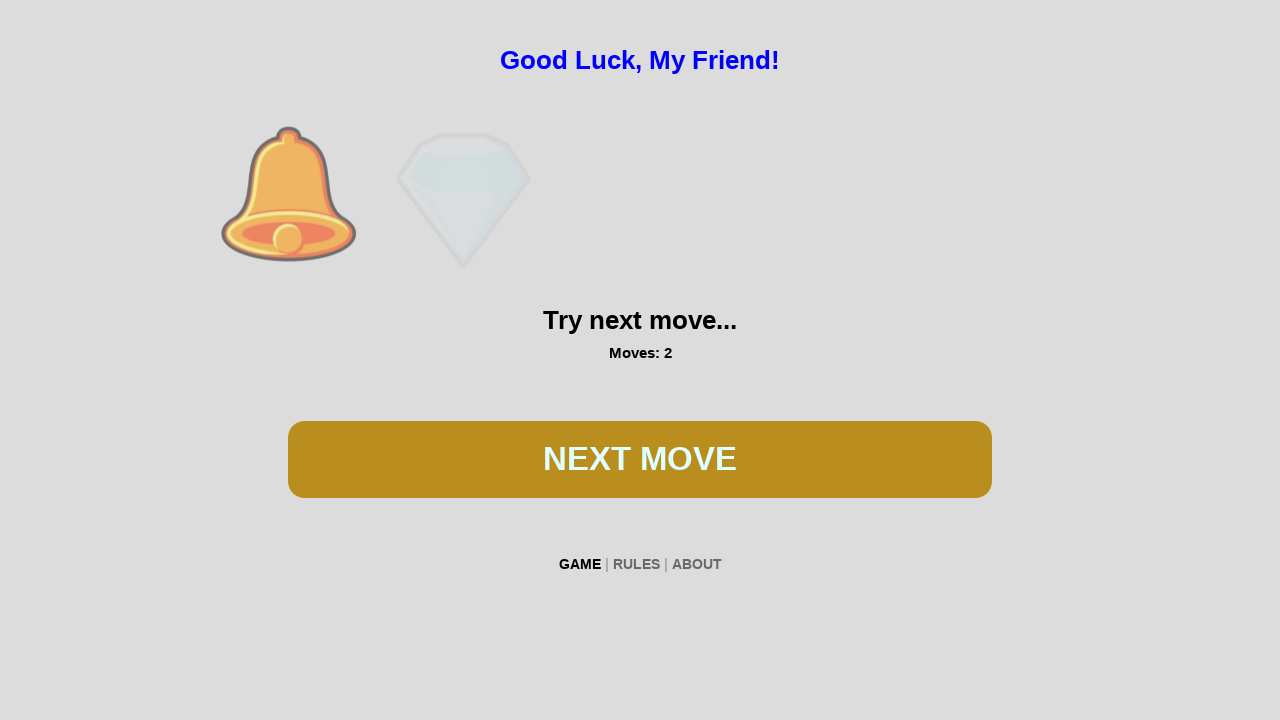

Waited 200ms for game animation
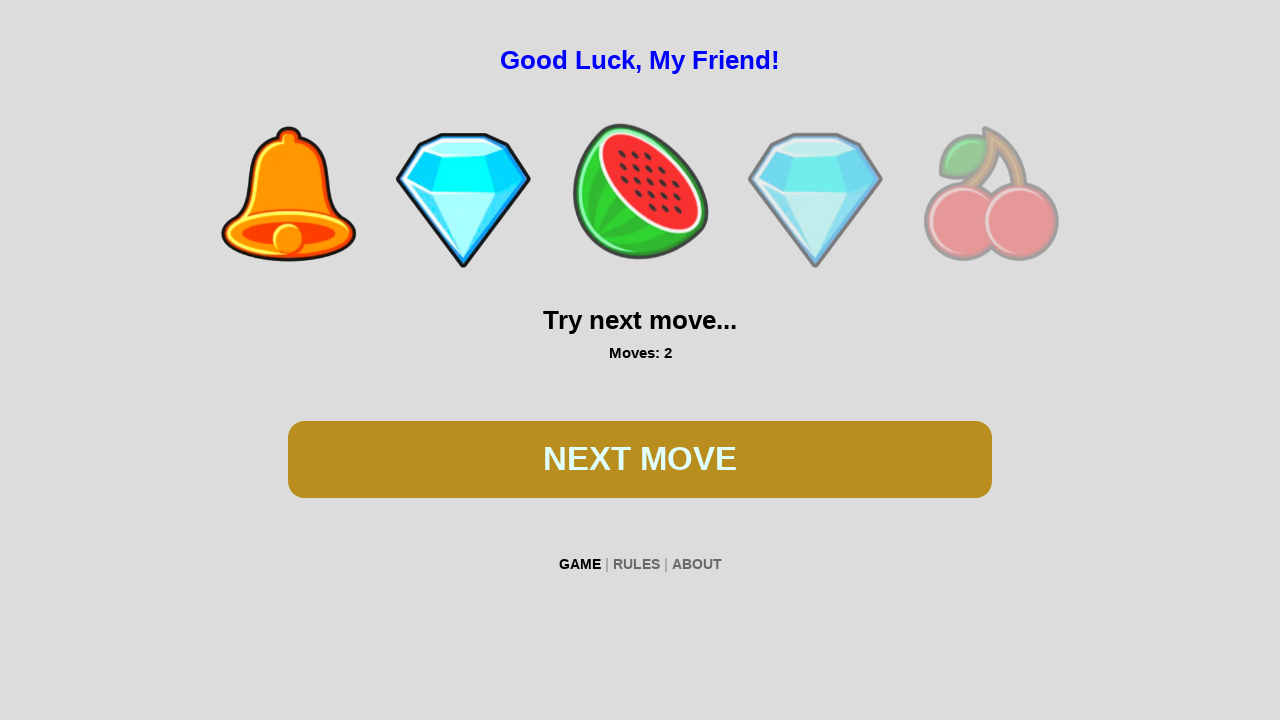

Clicked play button during first game at (640, 459) on #btn
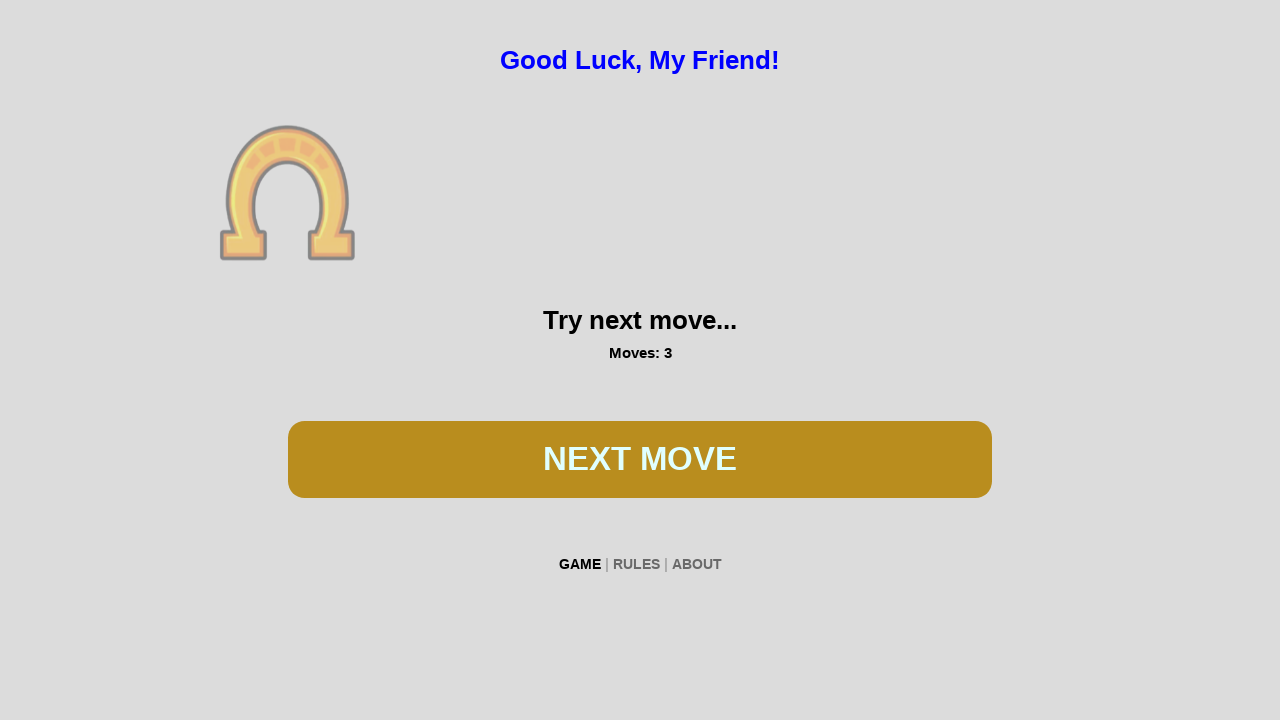

Waited 200ms for game animation
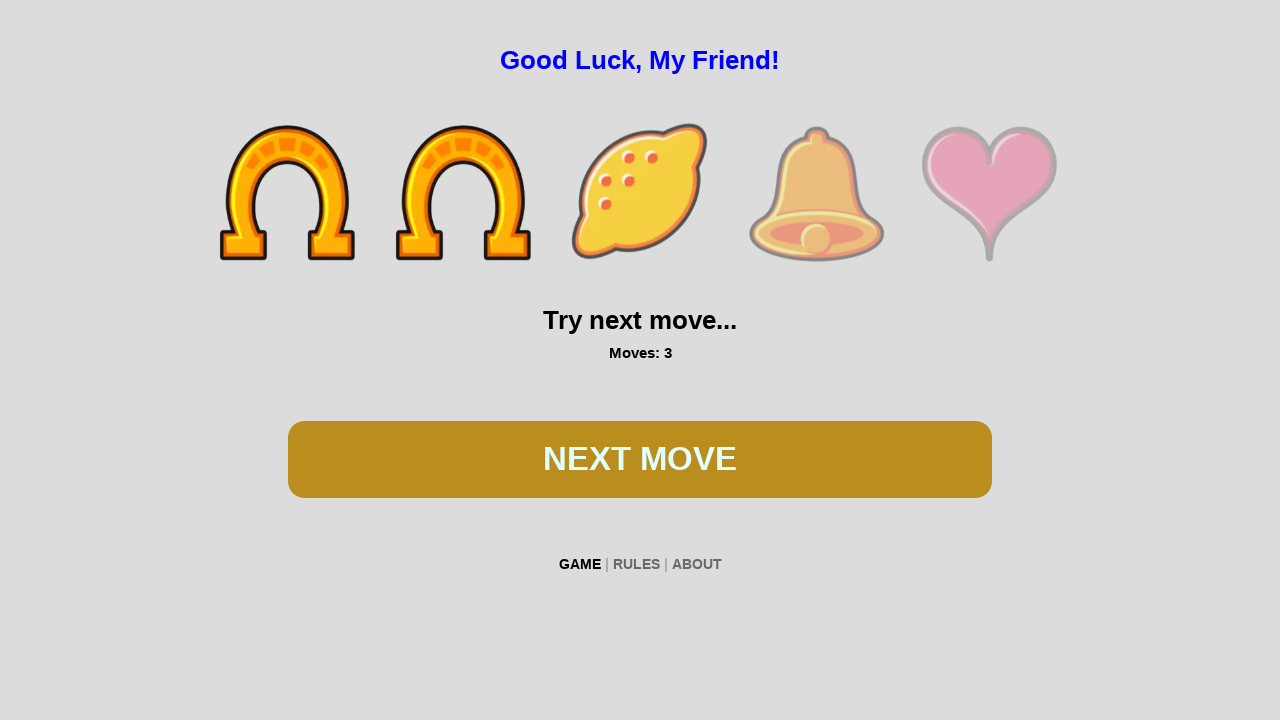

Clicked play button during first game at (640, 459) on #btn
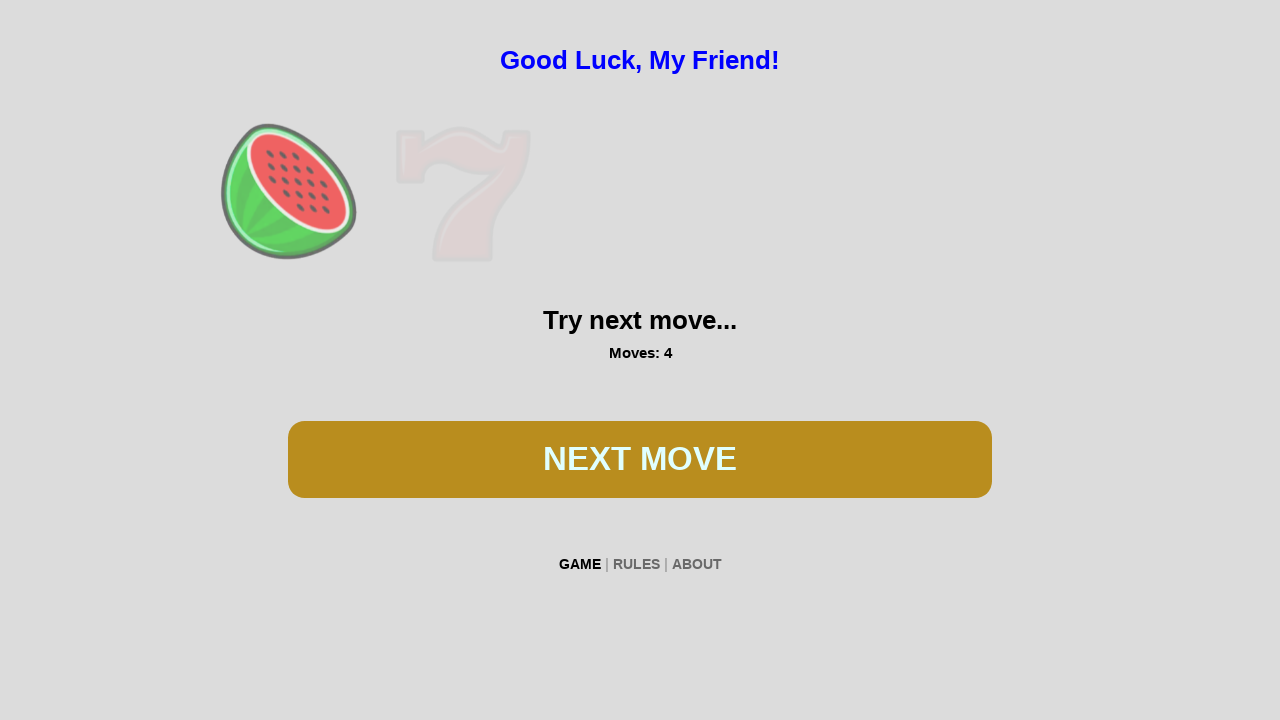

Waited 200ms for game animation
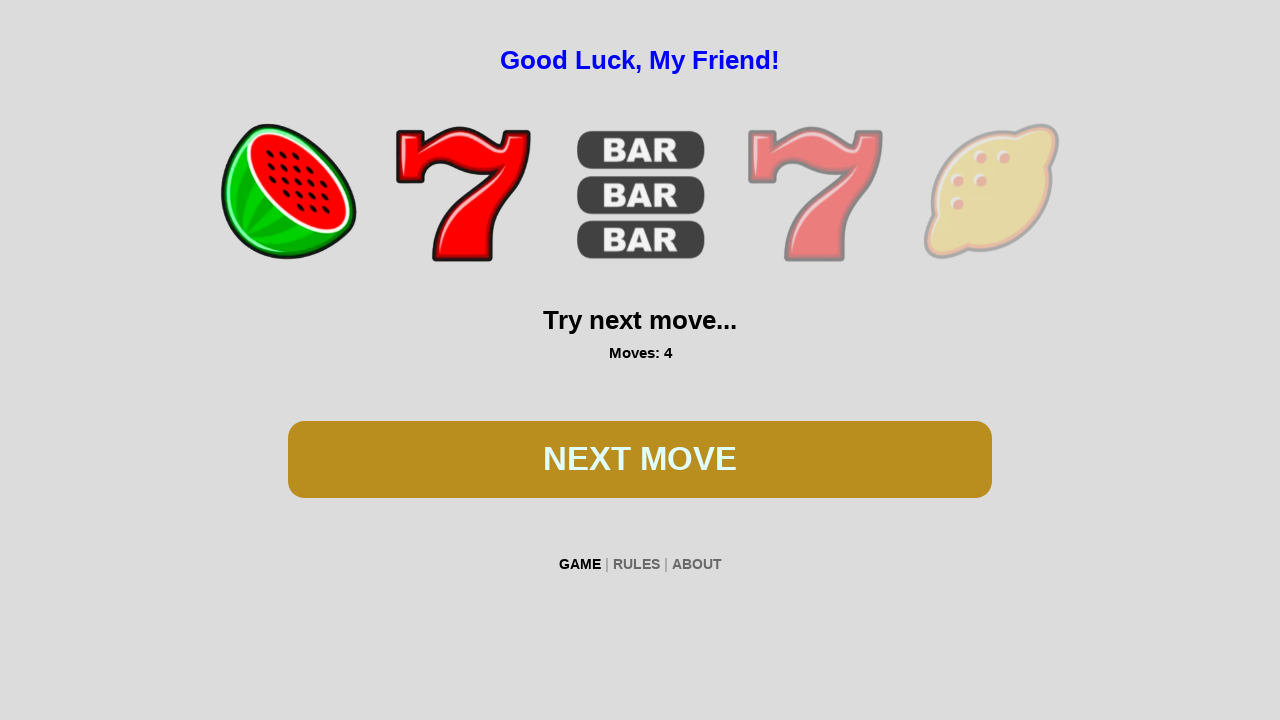

Clicked play button during first game at (640, 459) on #btn
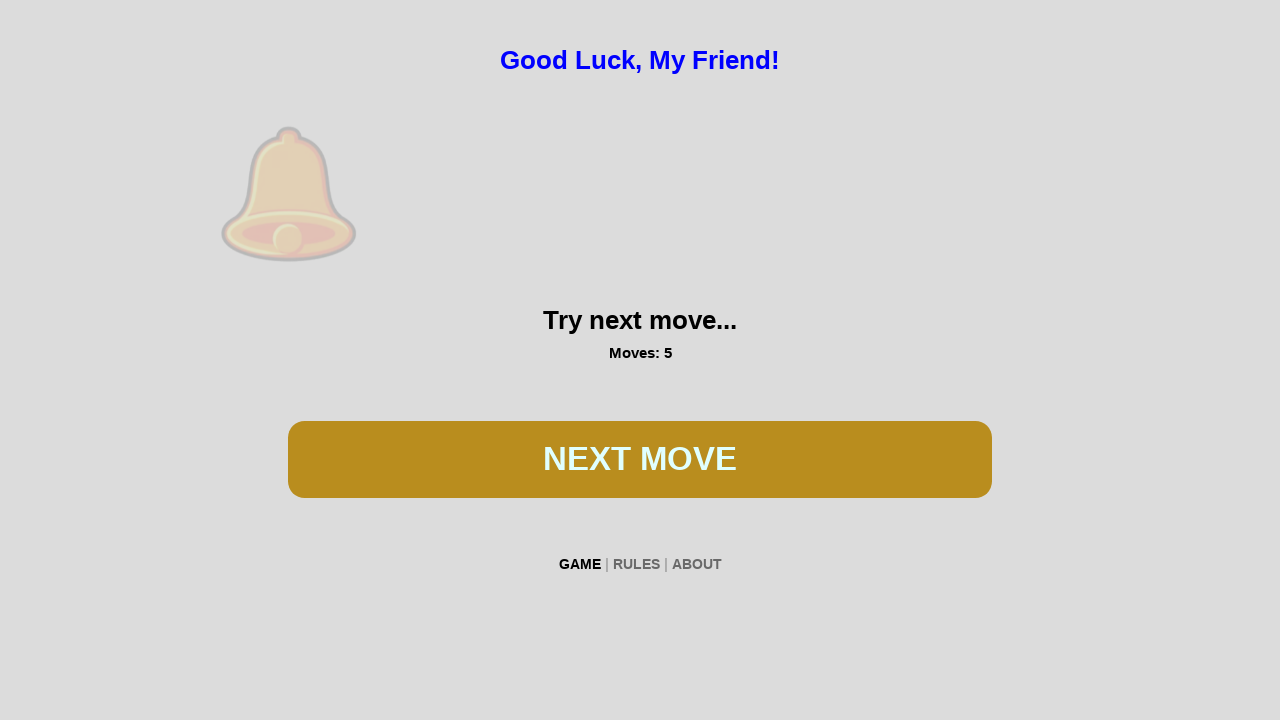

Waited 200ms for game animation
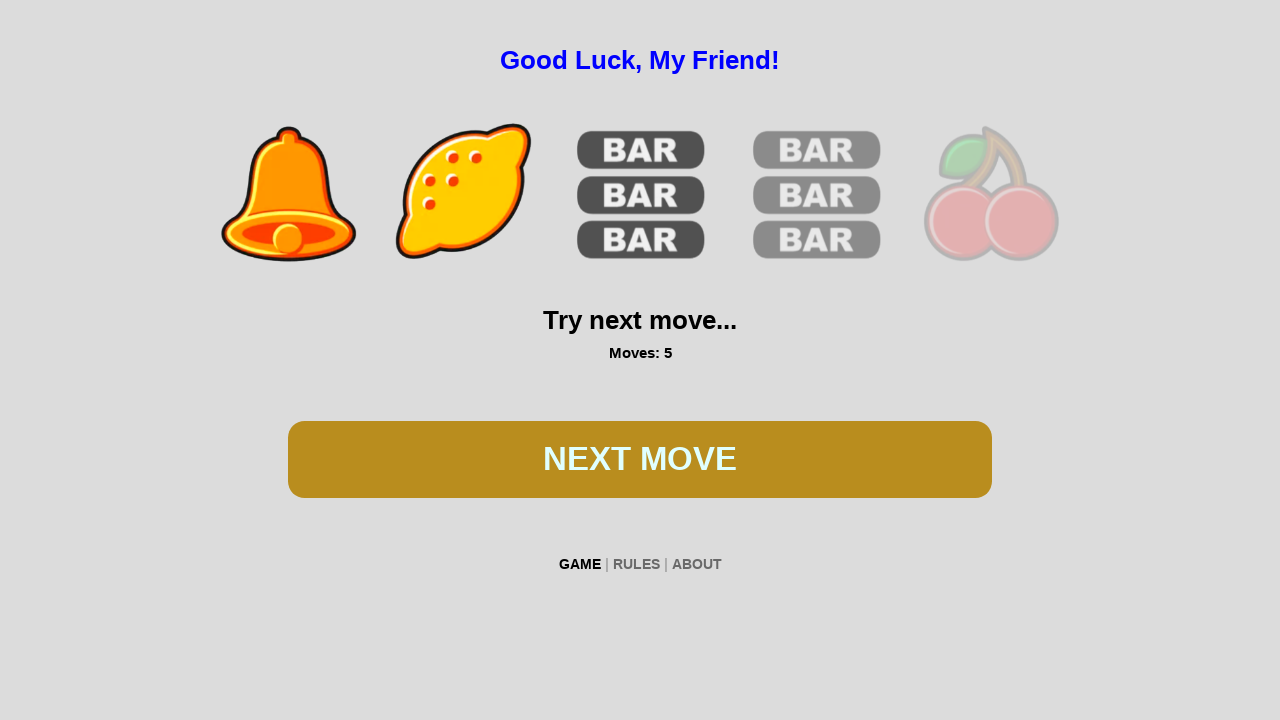

Clicked play button during first game at (640, 459) on #btn
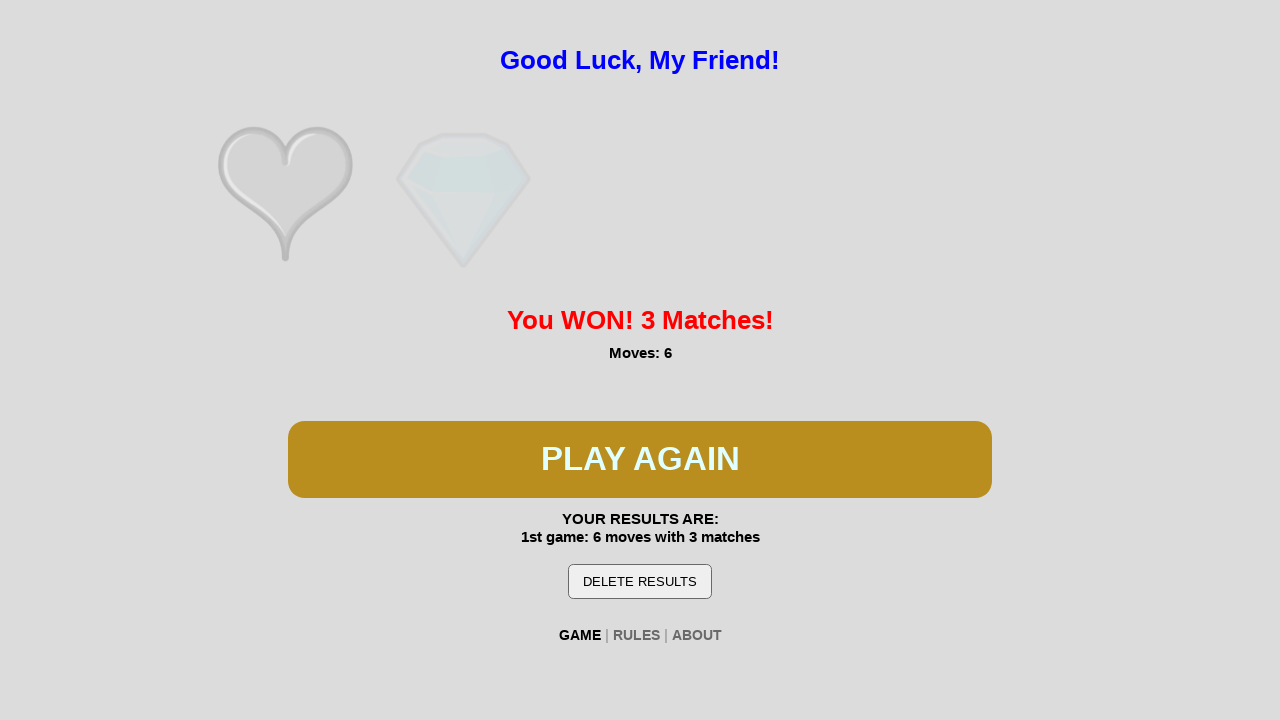

Waited 200ms for game animation
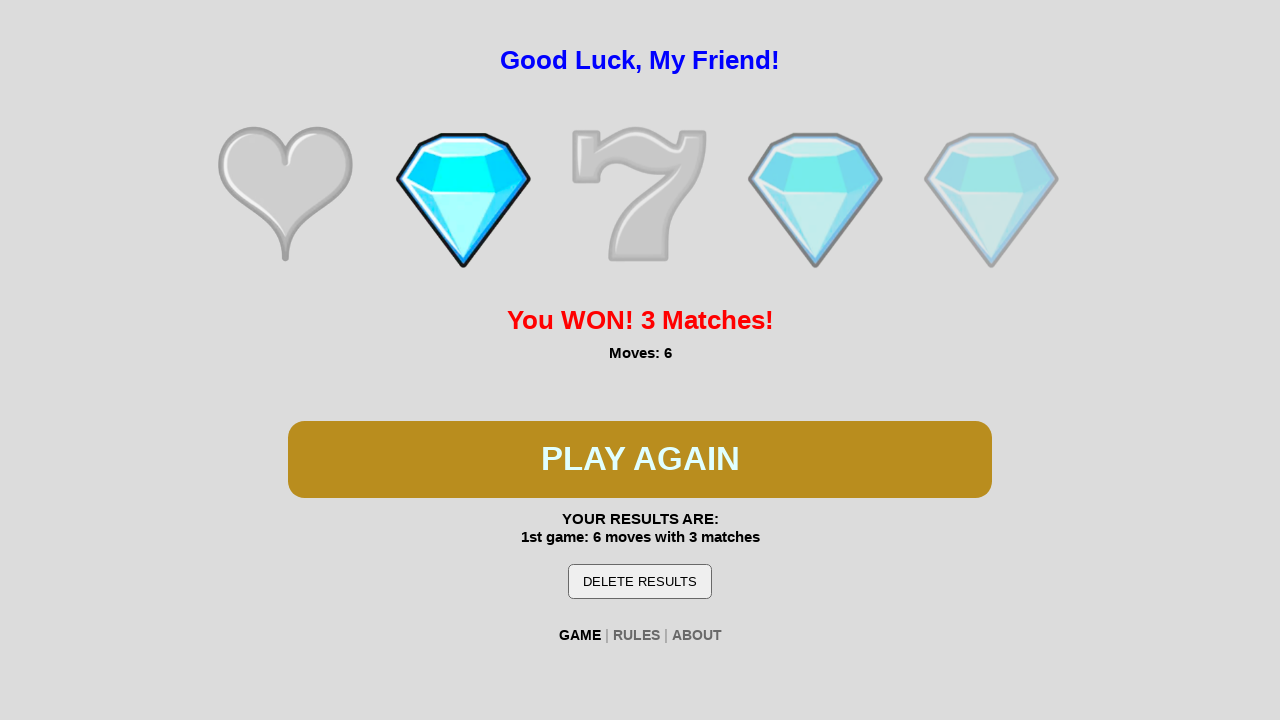

First game won - 'You WON!' message detected
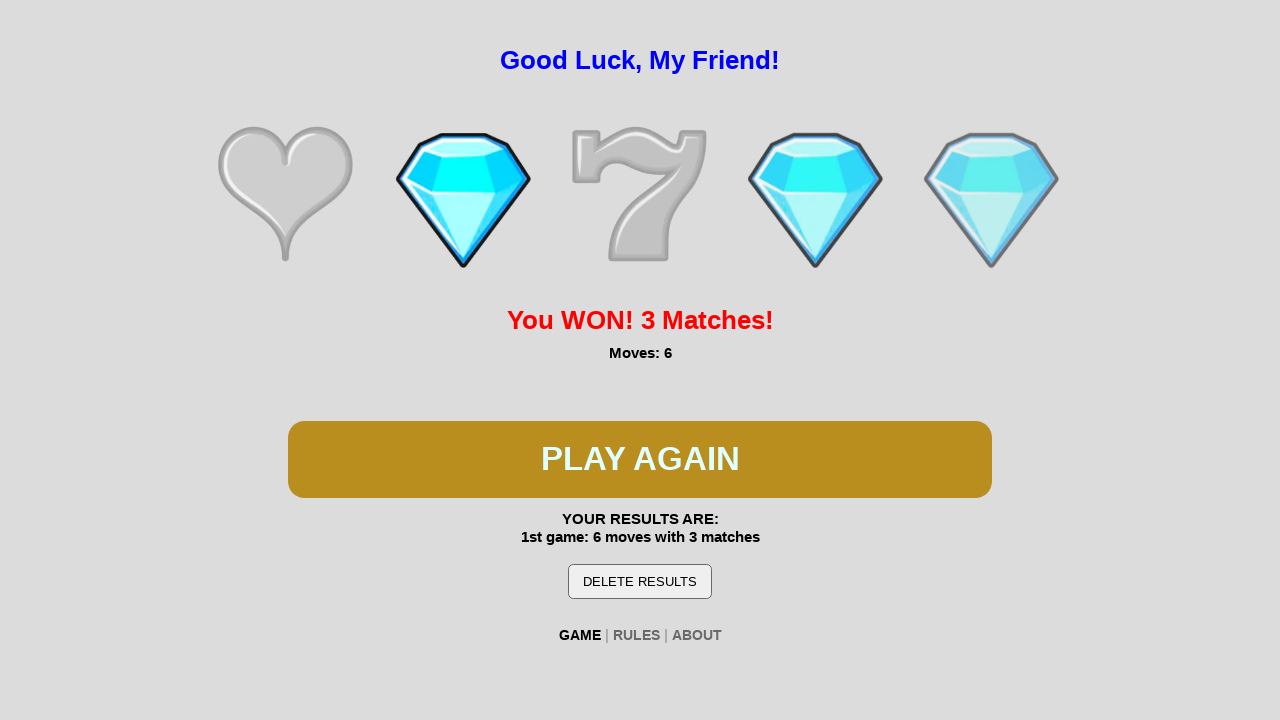

Clicked play button to start second game at (640, 459) on #btn
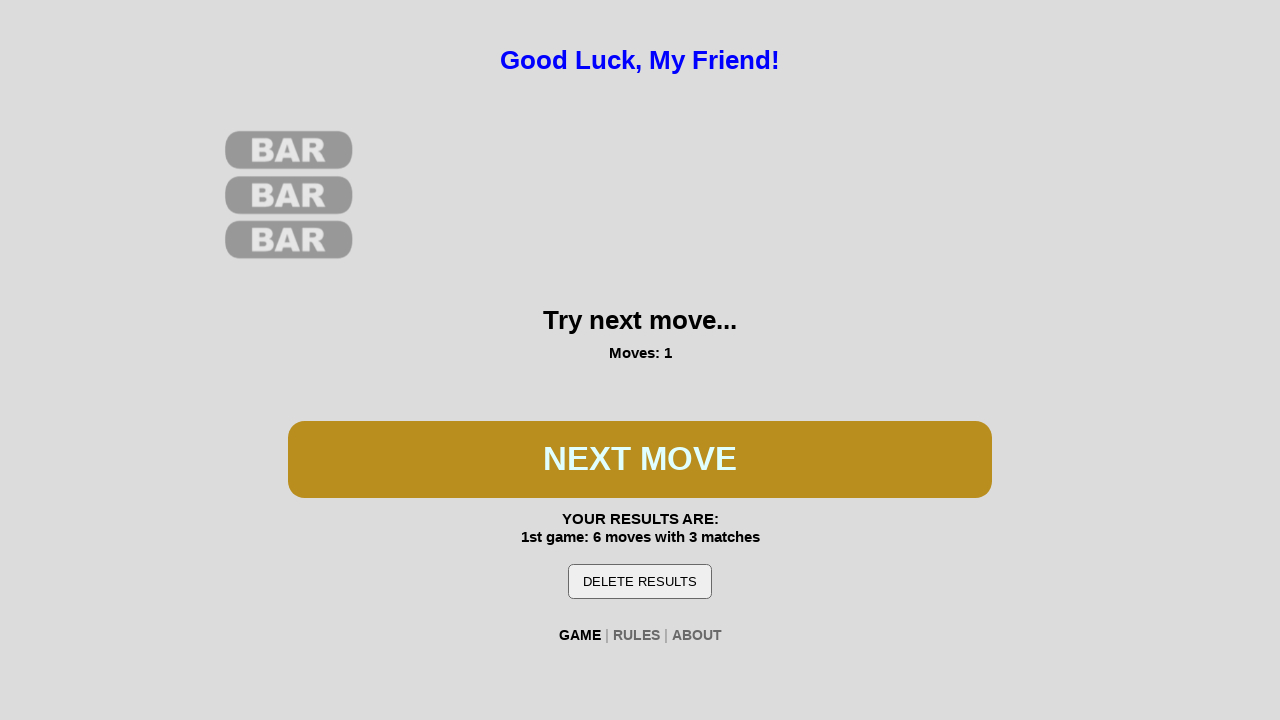

Clicked play button during second game at (640, 459) on #btn
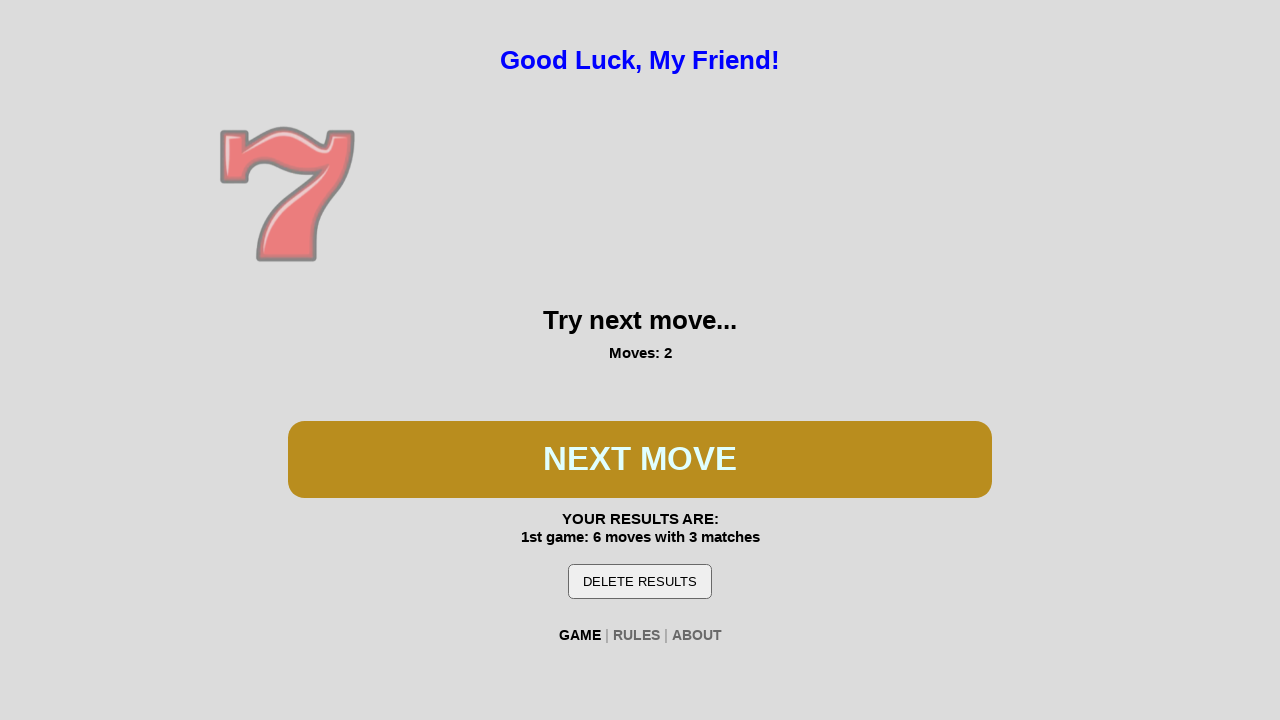

Waited 200ms for game animation
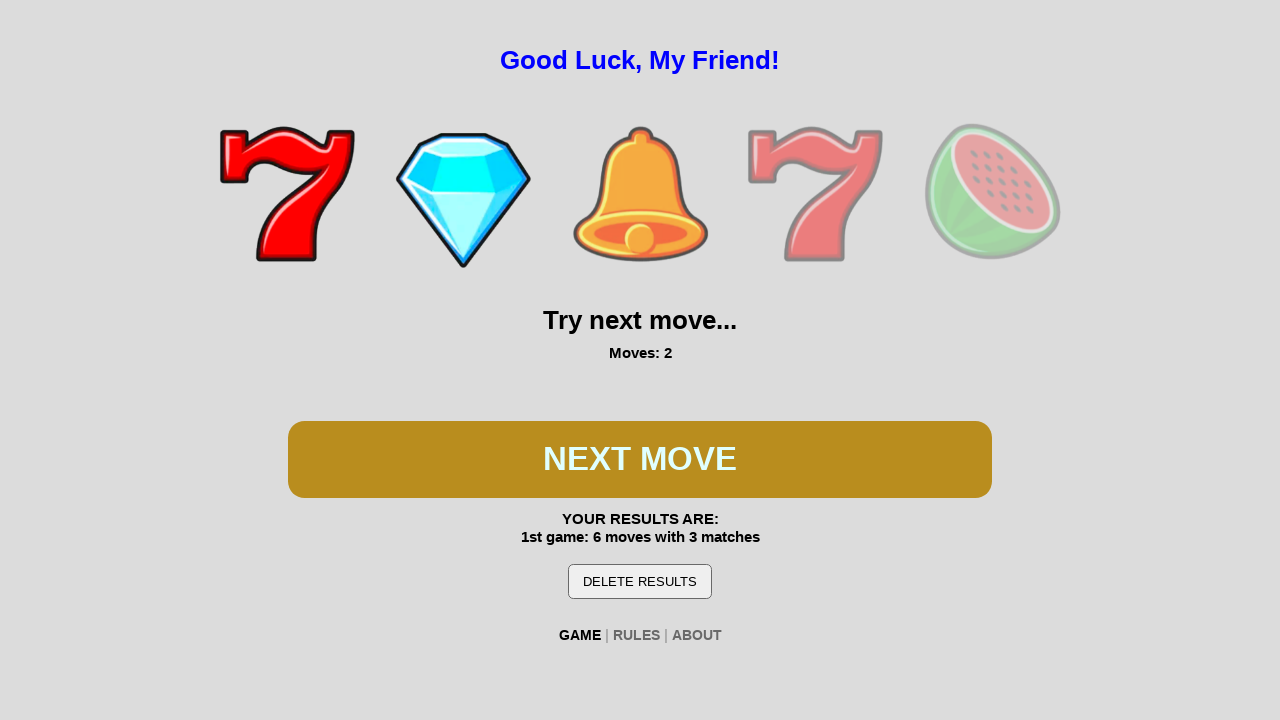

Clicked play button during second game at (640, 459) on #btn
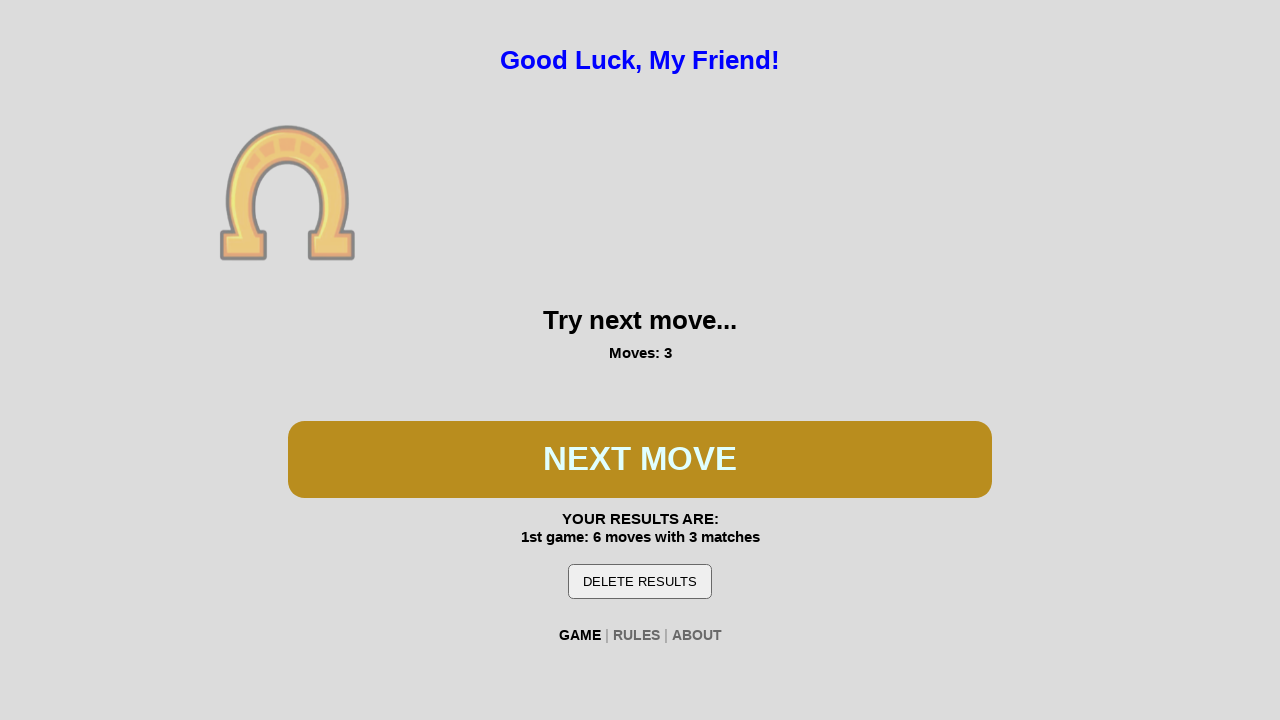

Waited 200ms for game animation
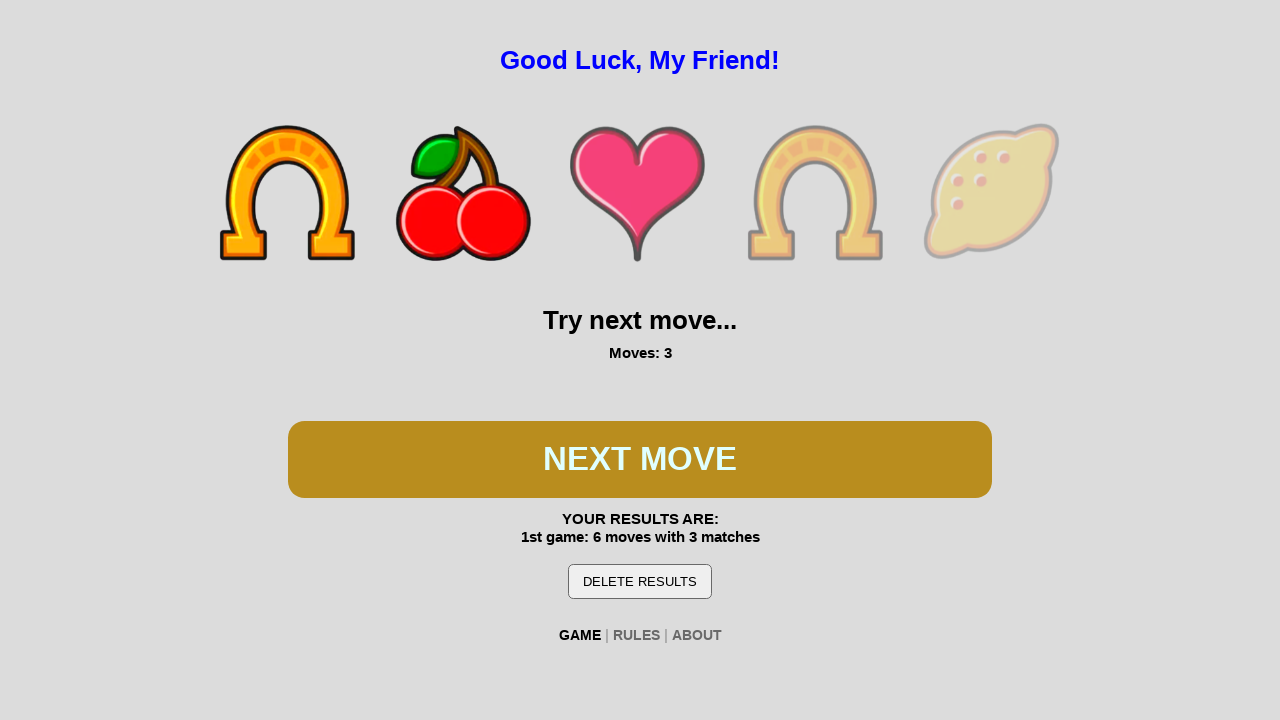

Clicked play button during second game at (640, 459) on #btn
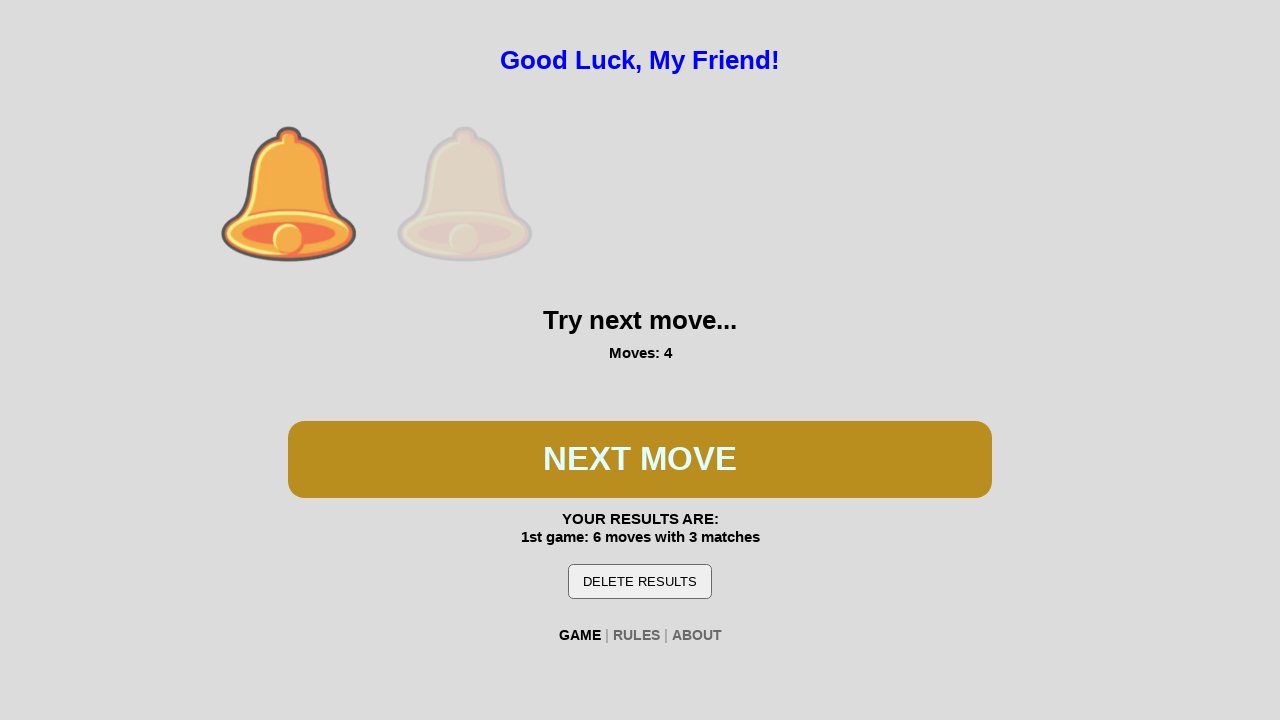

Waited 200ms for game animation
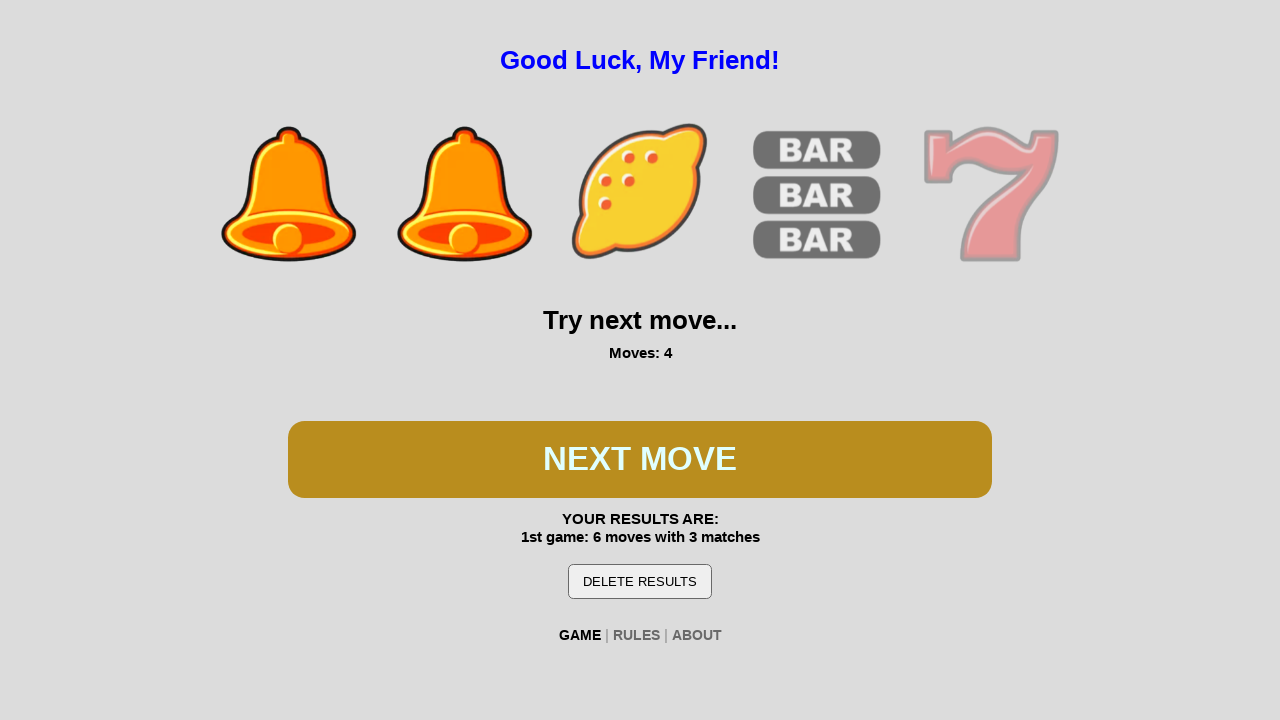

Clicked play button during second game at (640, 459) on #btn
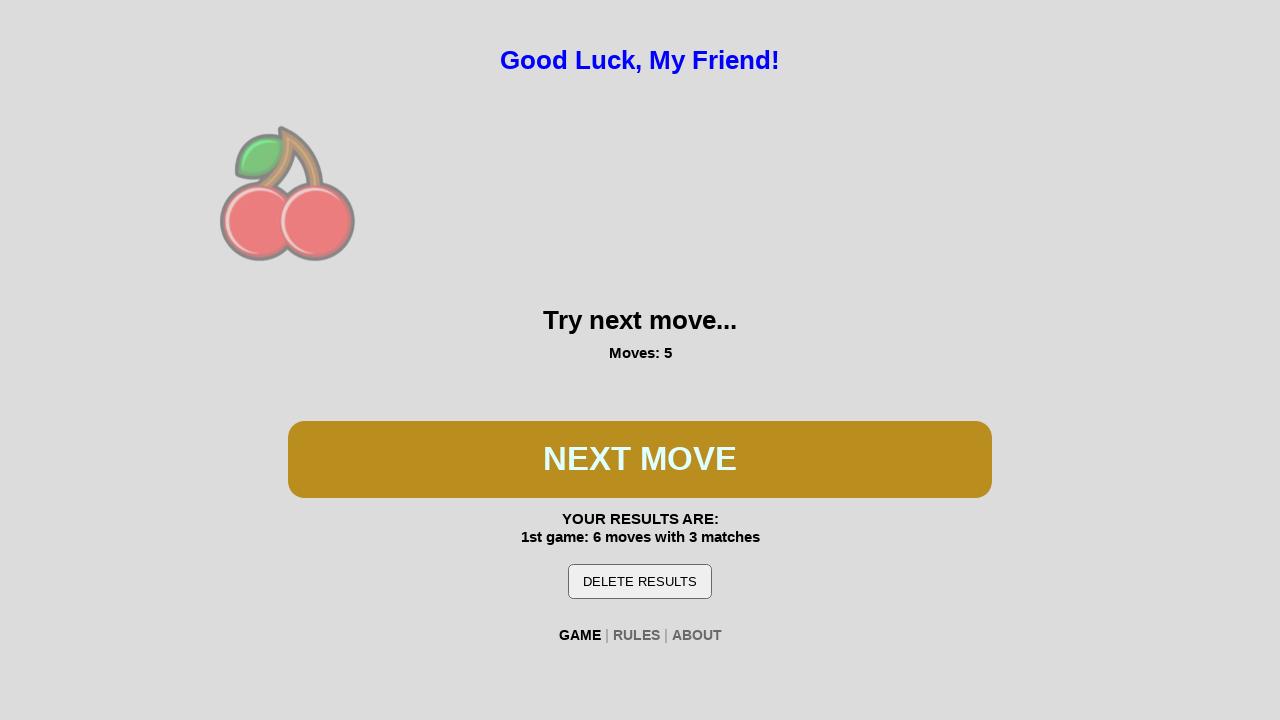

Waited 200ms for game animation
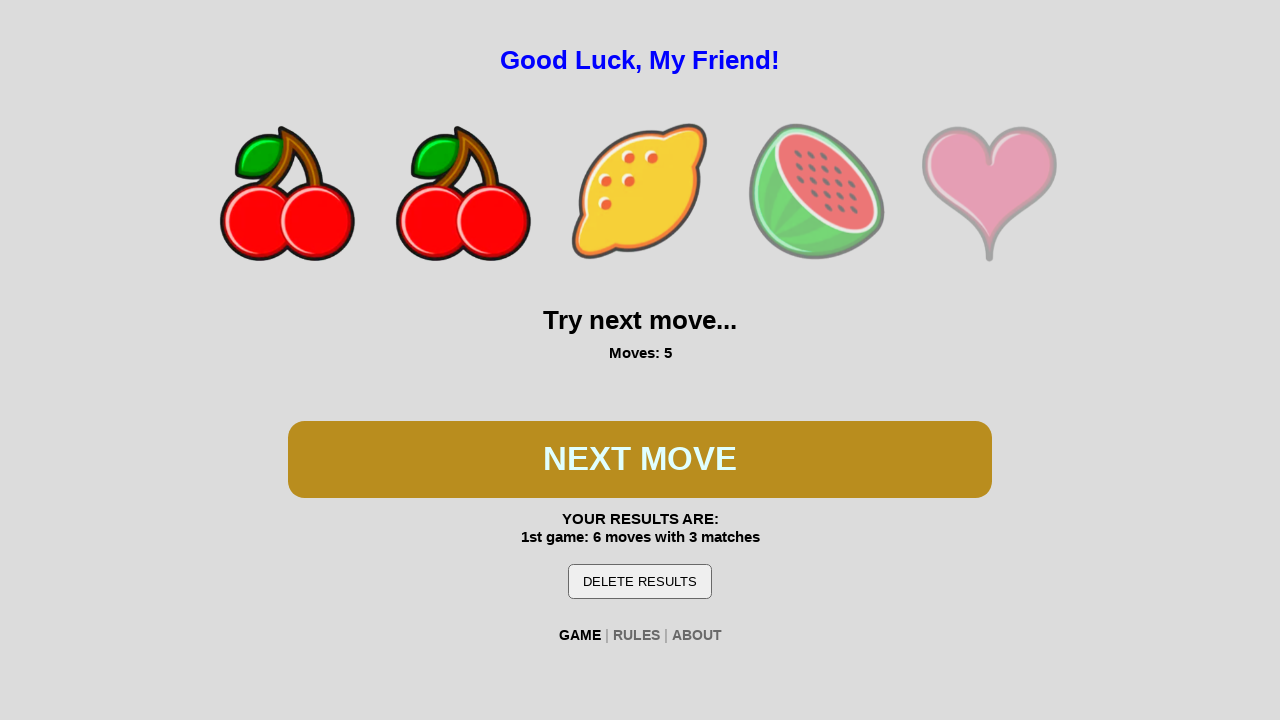

Clicked play button during second game at (640, 459) on #btn
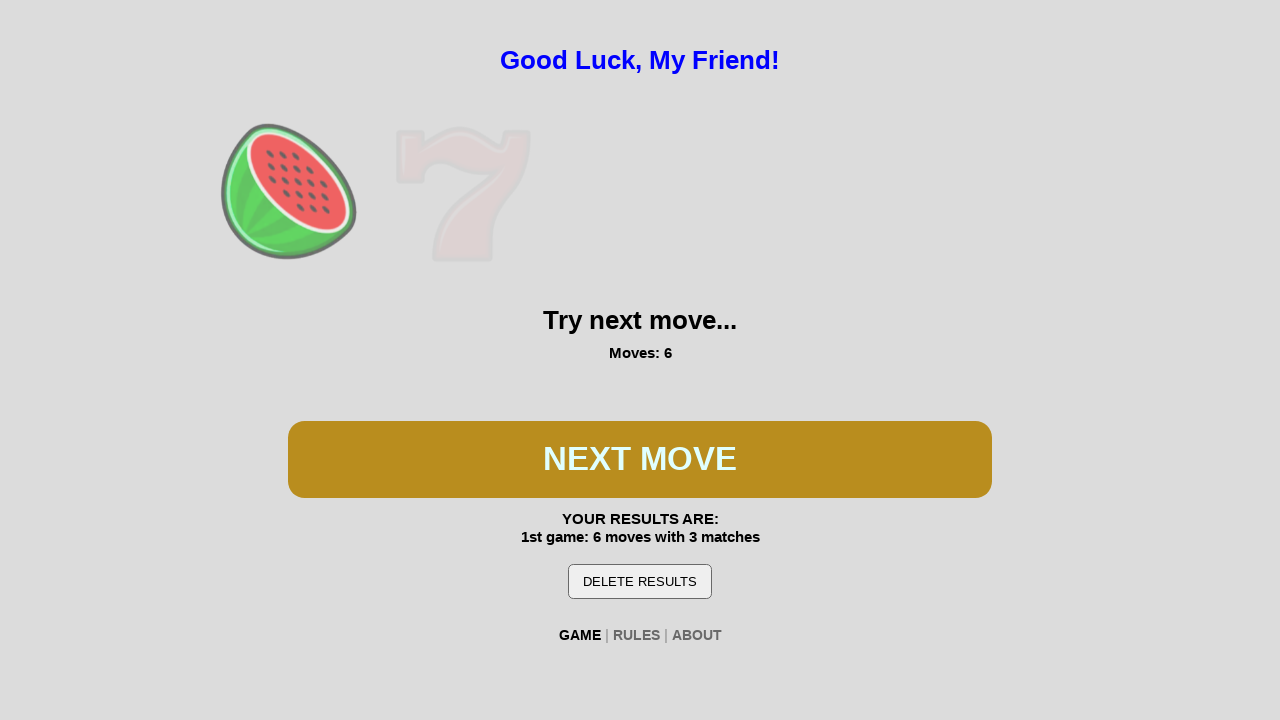

Waited 200ms for game animation
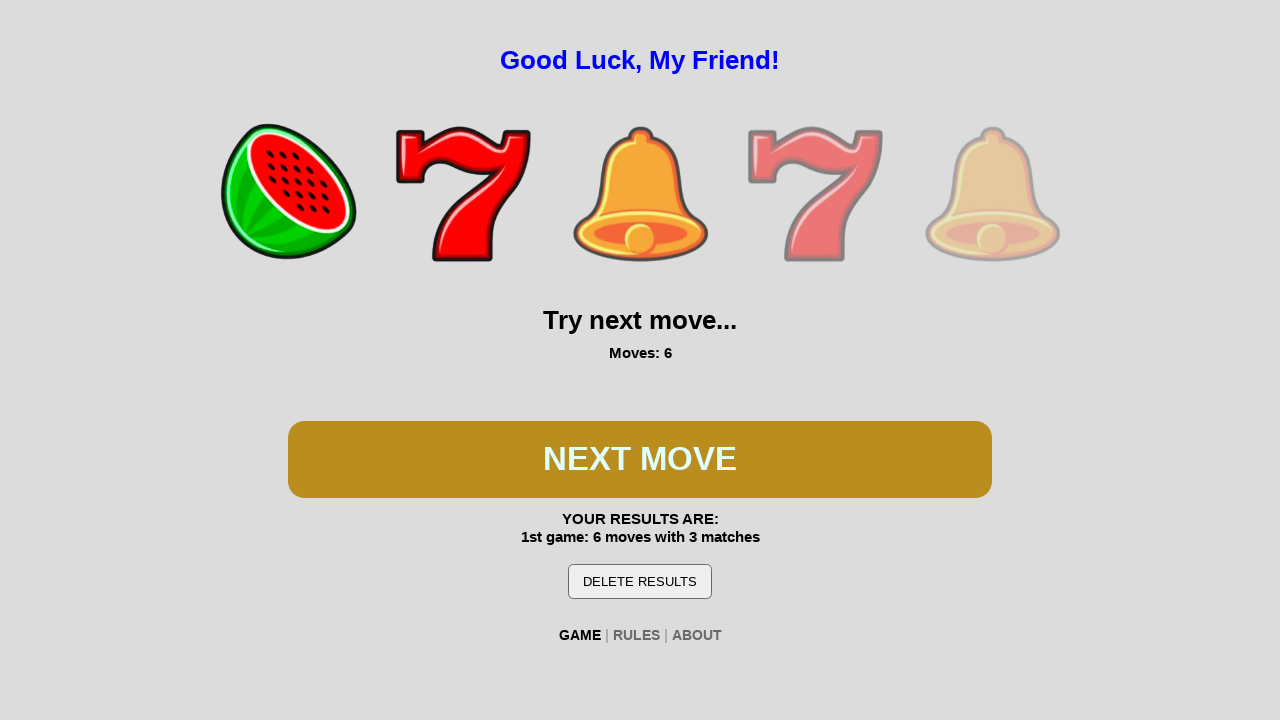

Clicked play button during second game at (640, 459) on #btn
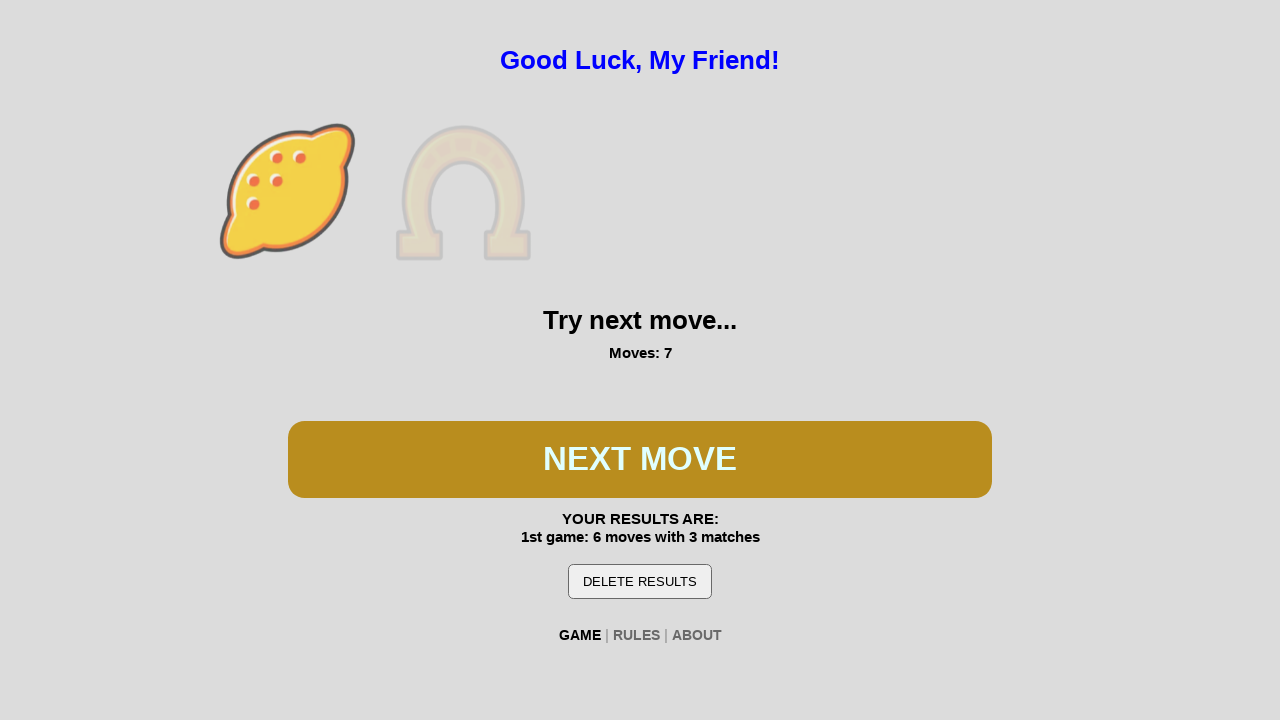

Waited 200ms for game animation
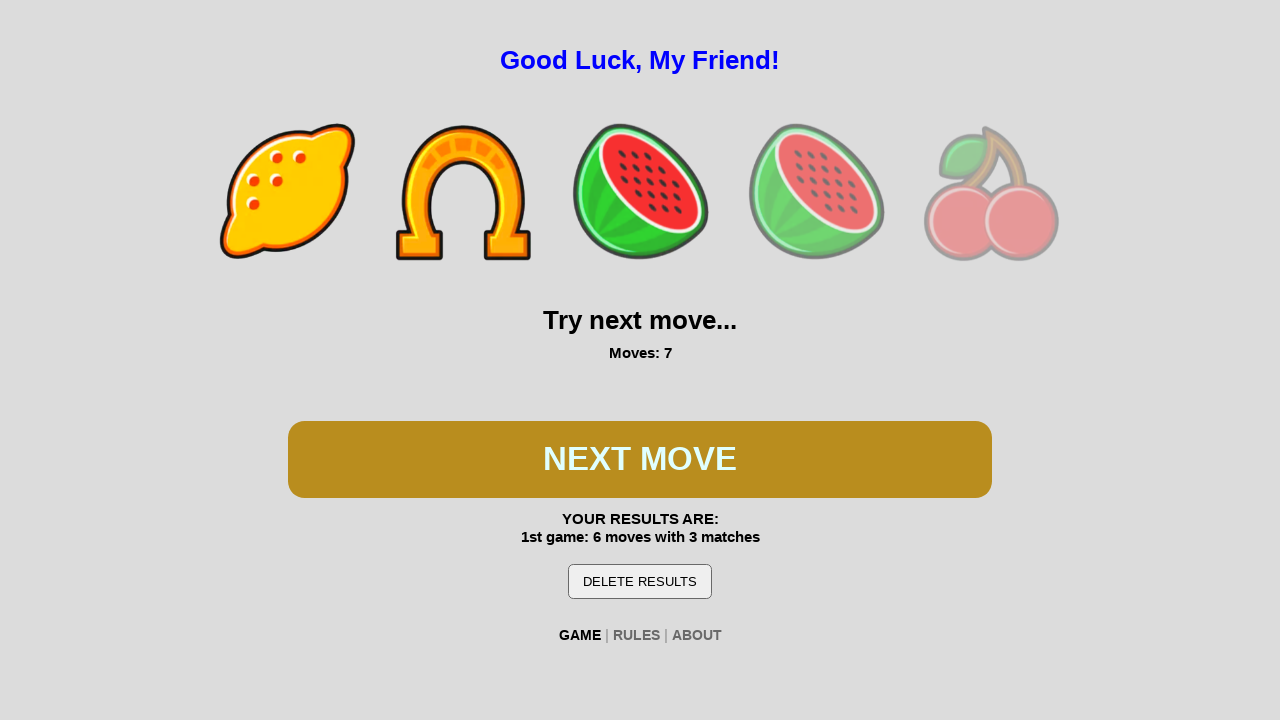

Clicked play button during second game at (640, 459) on #btn
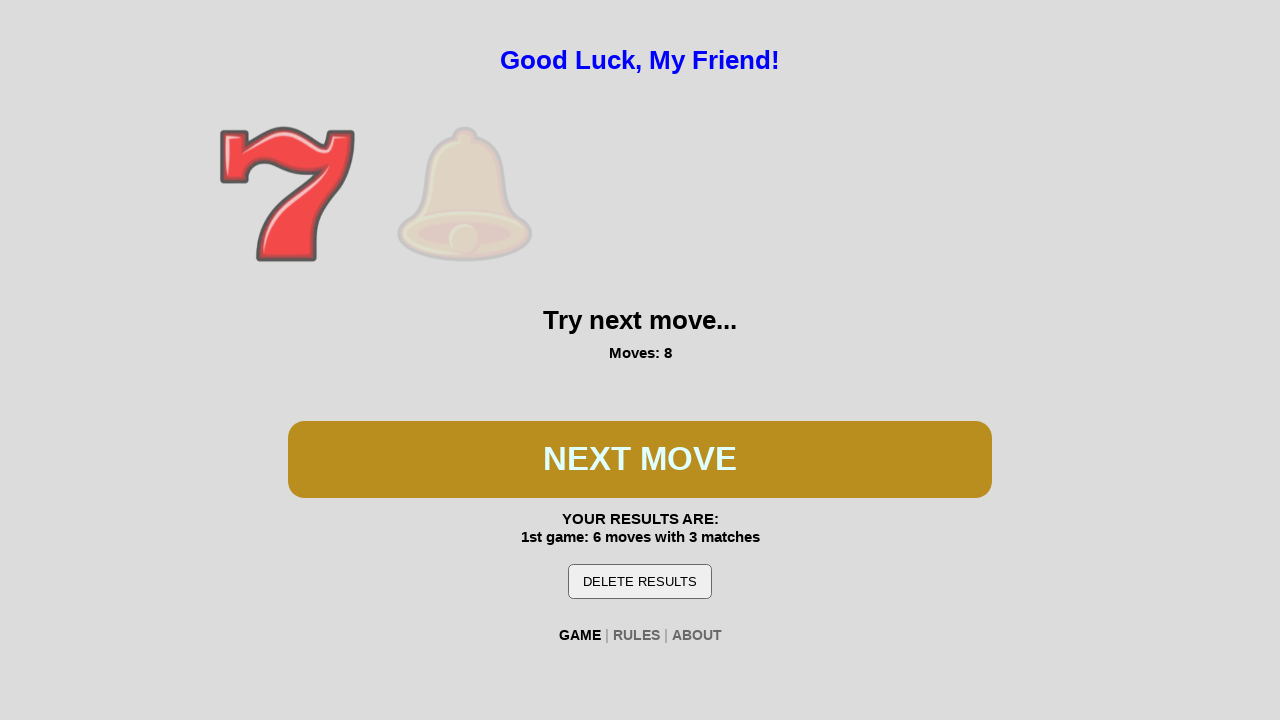

Waited 200ms for game animation
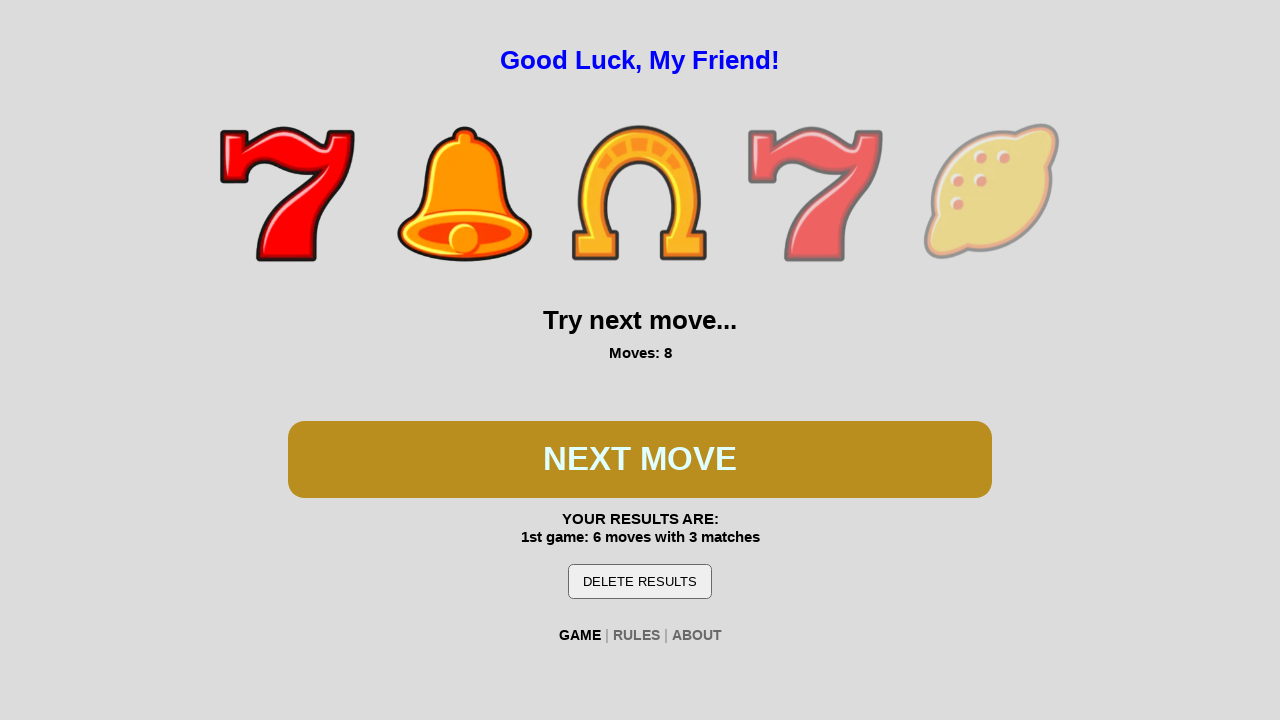

Clicked play button during second game at (640, 459) on #btn
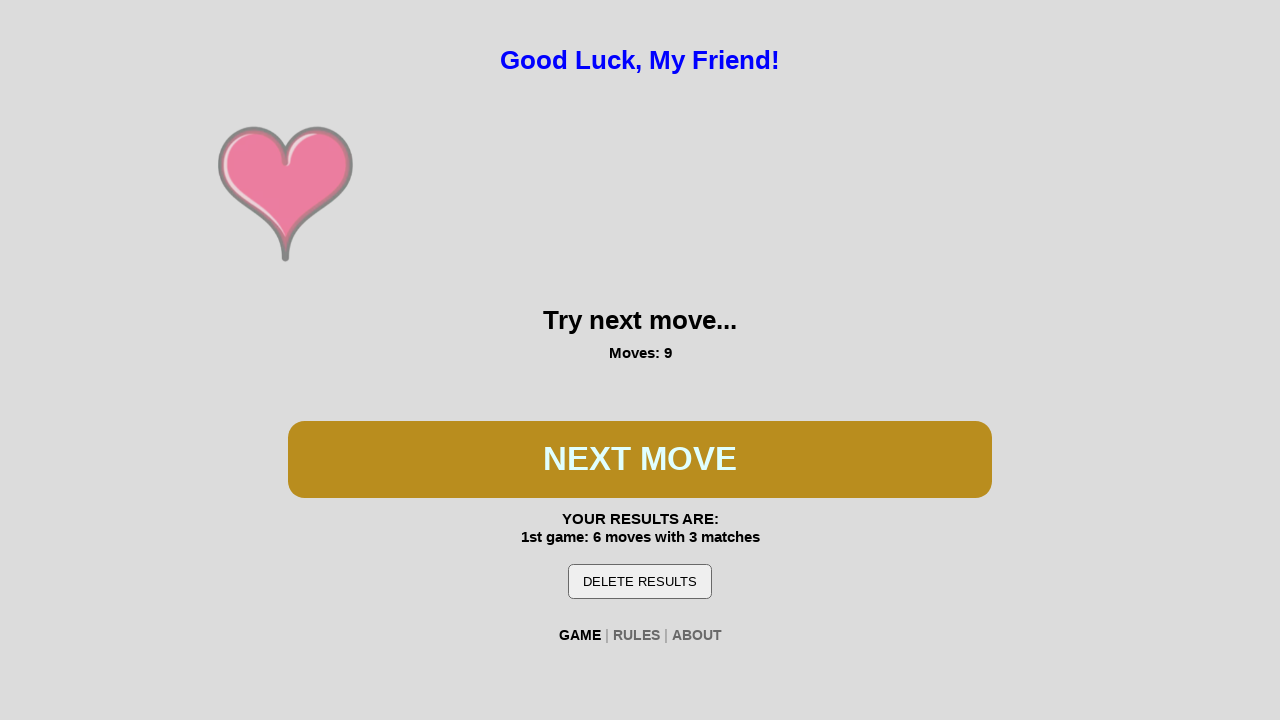

Waited 200ms for game animation
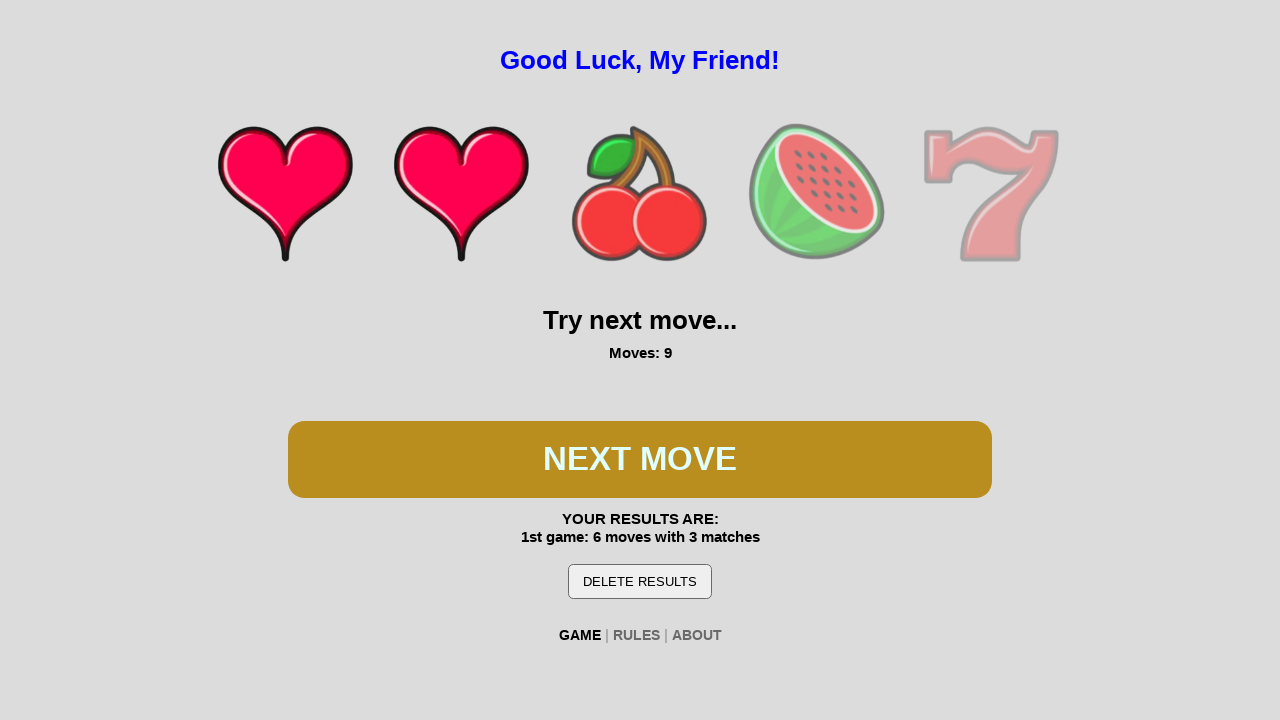

Clicked play button during second game at (640, 459) on #btn
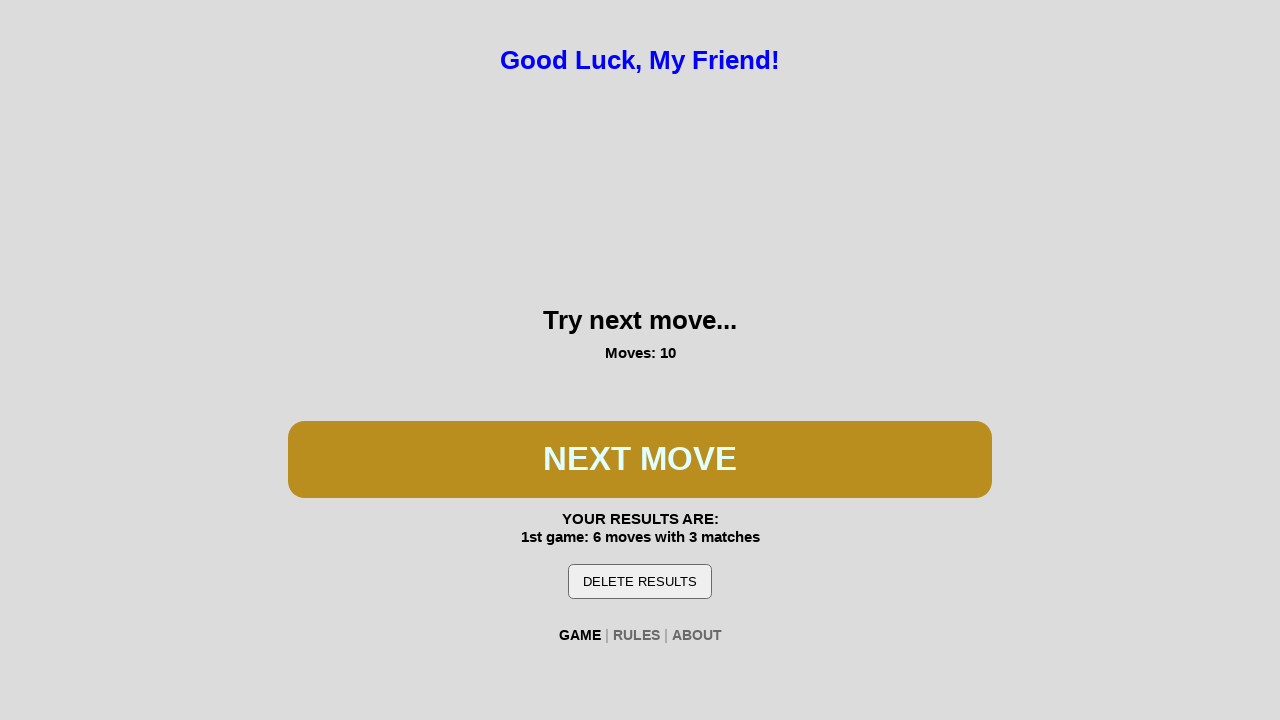

Waited 200ms for game animation
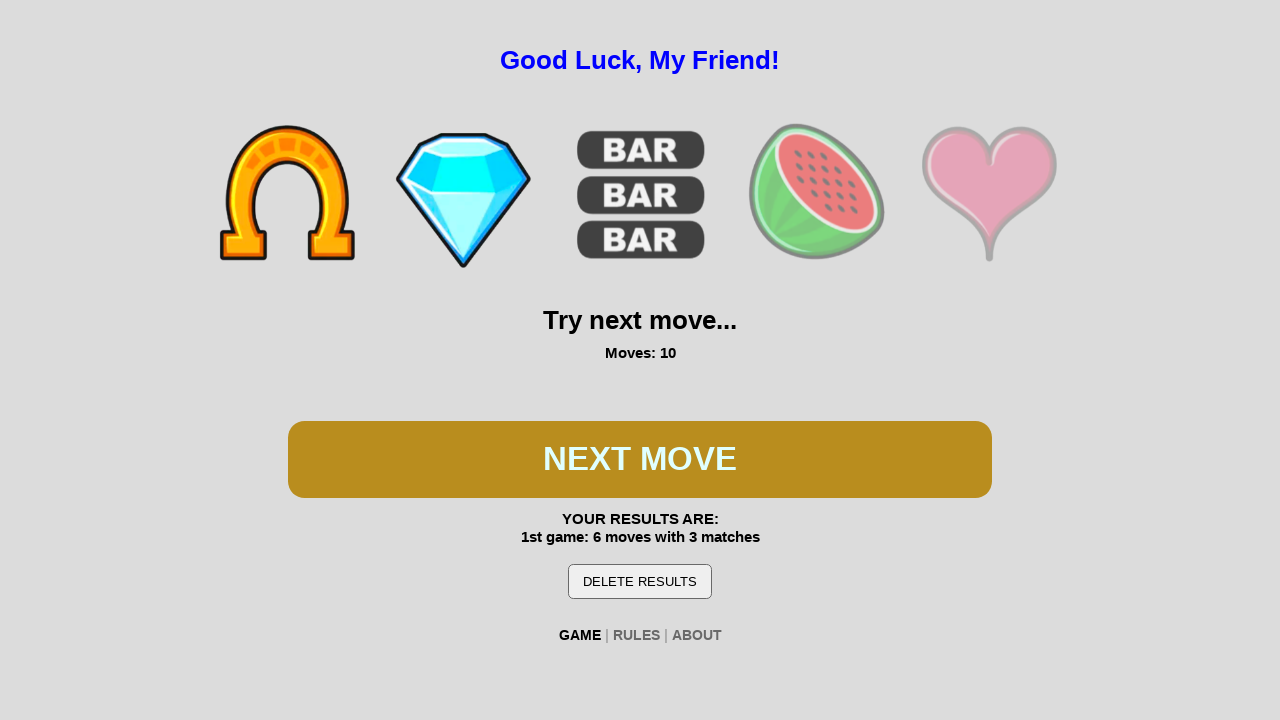

Clicked play button during second game at (640, 459) on #btn
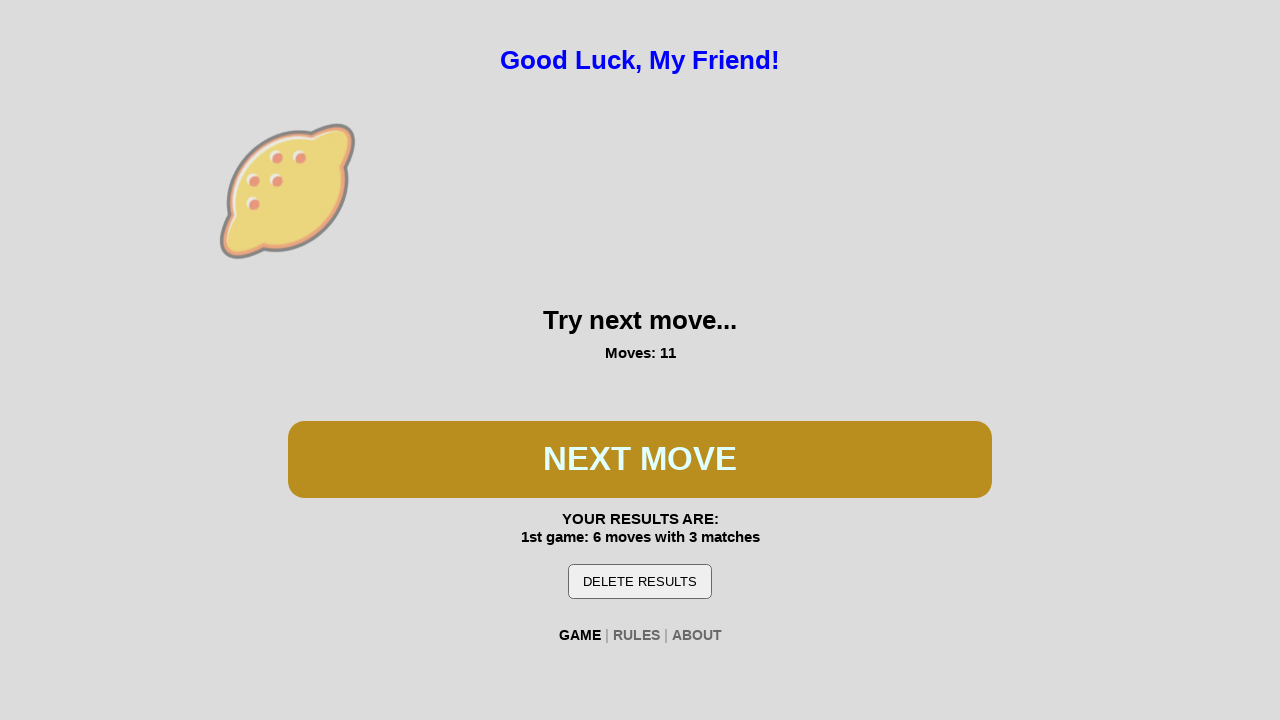

Waited 200ms for game animation
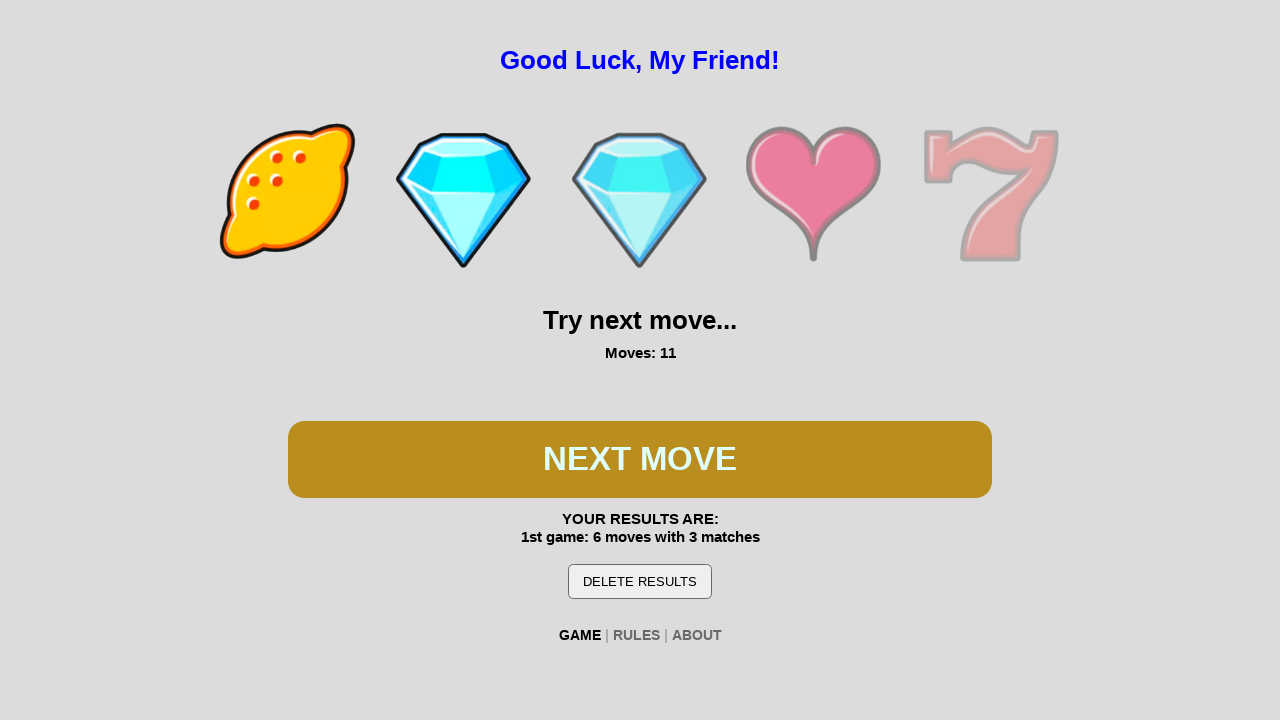

Clicked play button during second game at (640, 459) on #btn
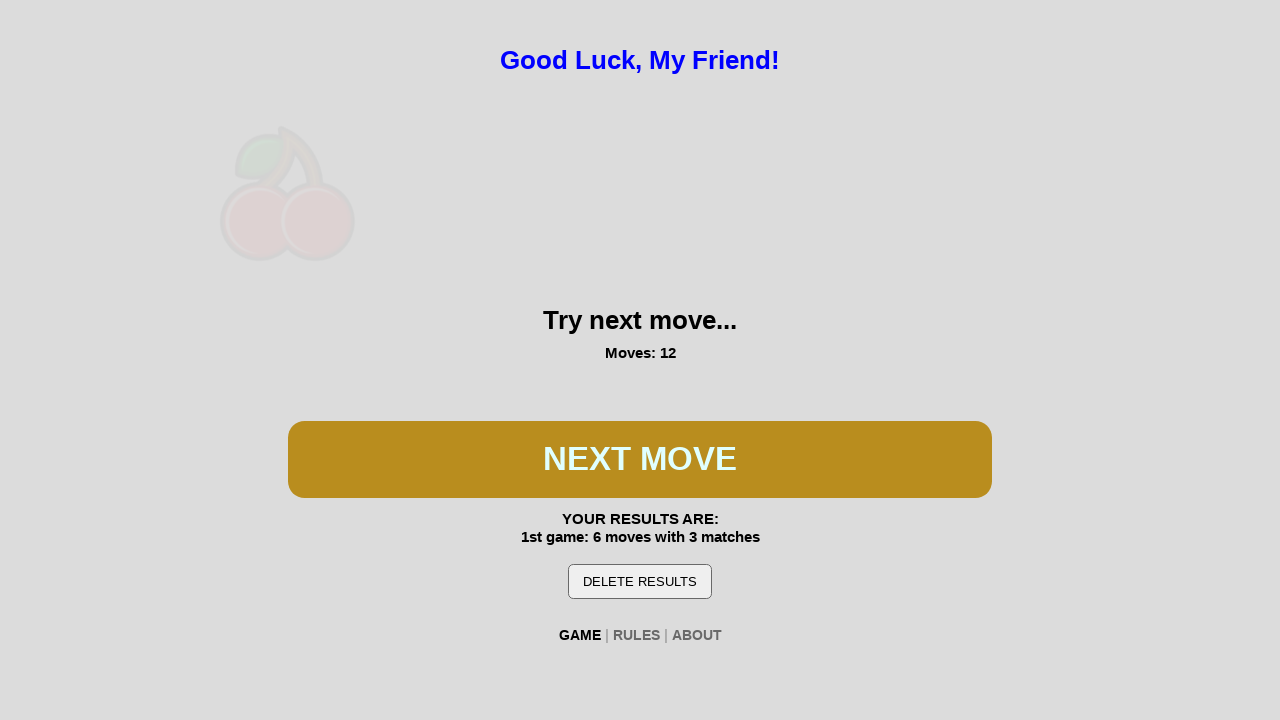

Waited 200ms for game animation
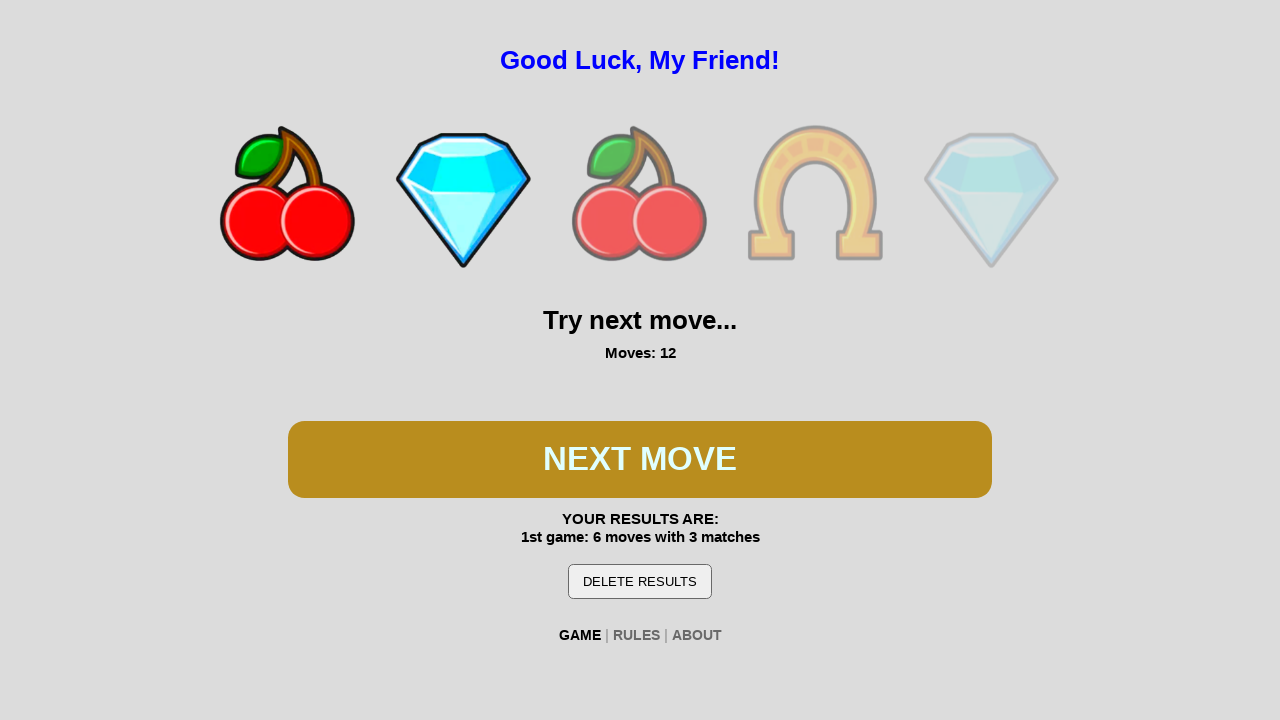

Clicked play button during second game at (640, 459) on #btn
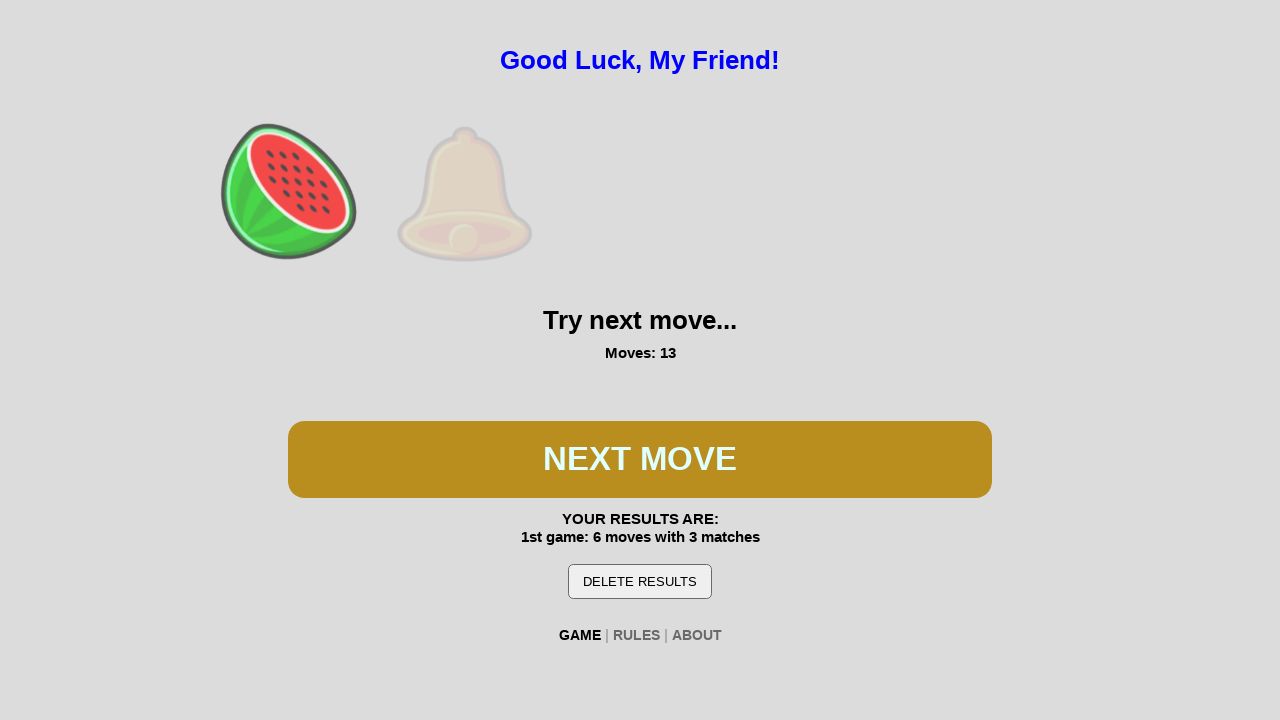

Waited 200ms for game animation
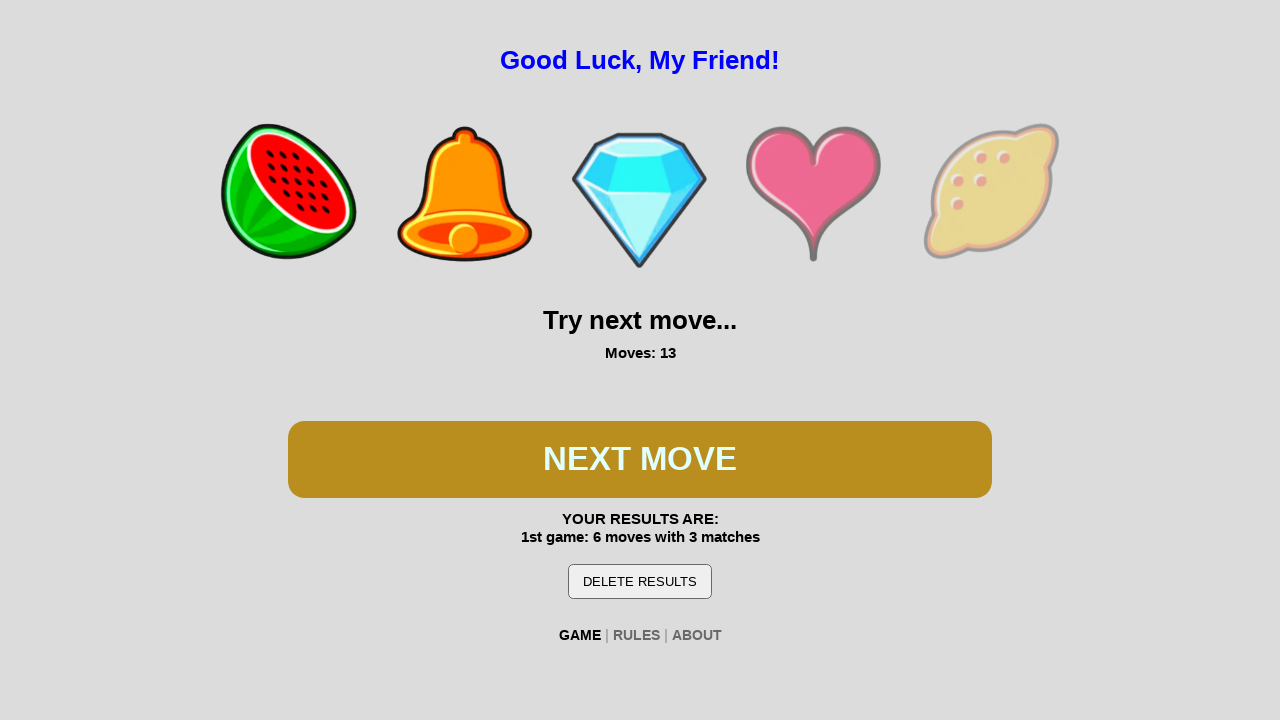

Clicked play button during second game at (640, 459) on #btn
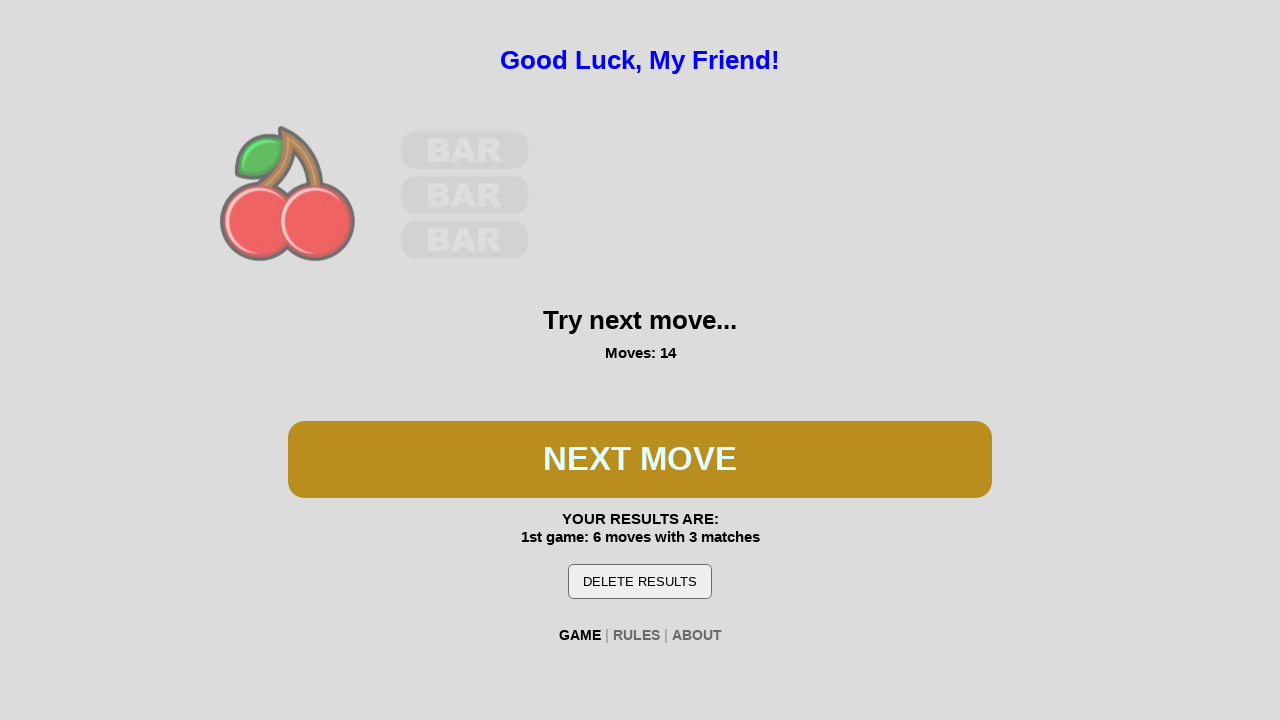

Waited 200ms for game animation
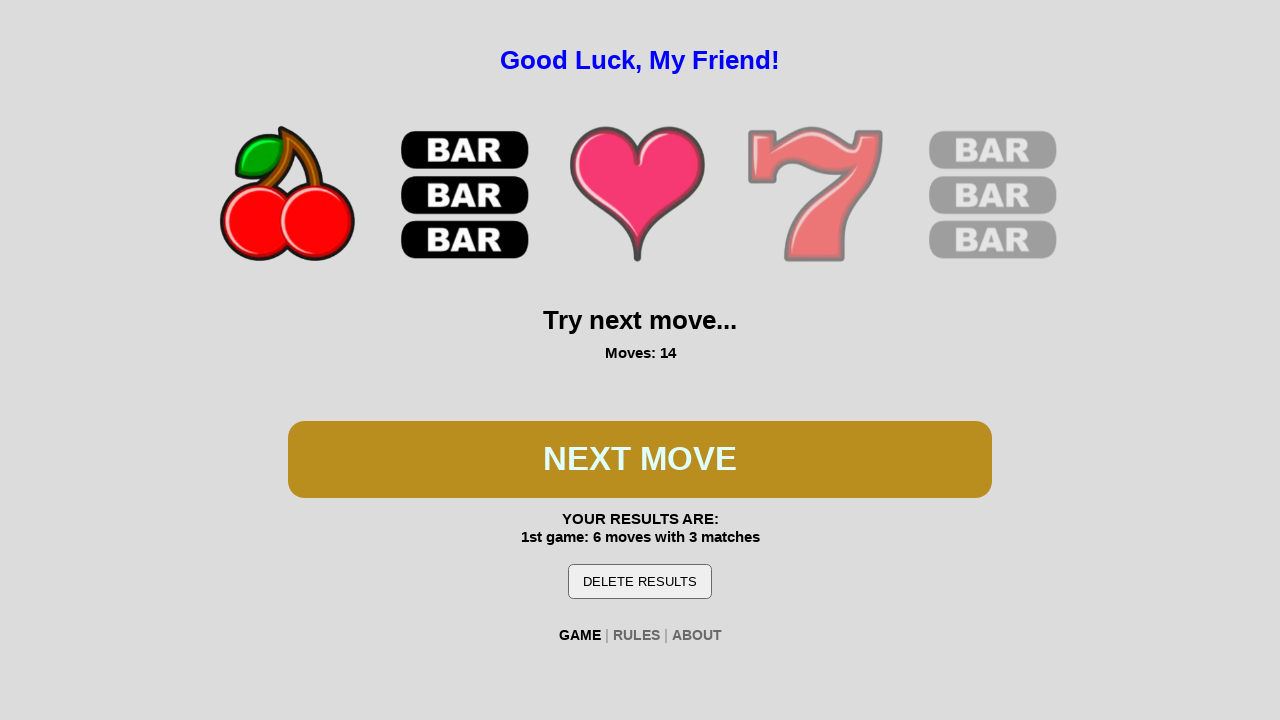

Clicked play button during second game at (640, 459) on #btn
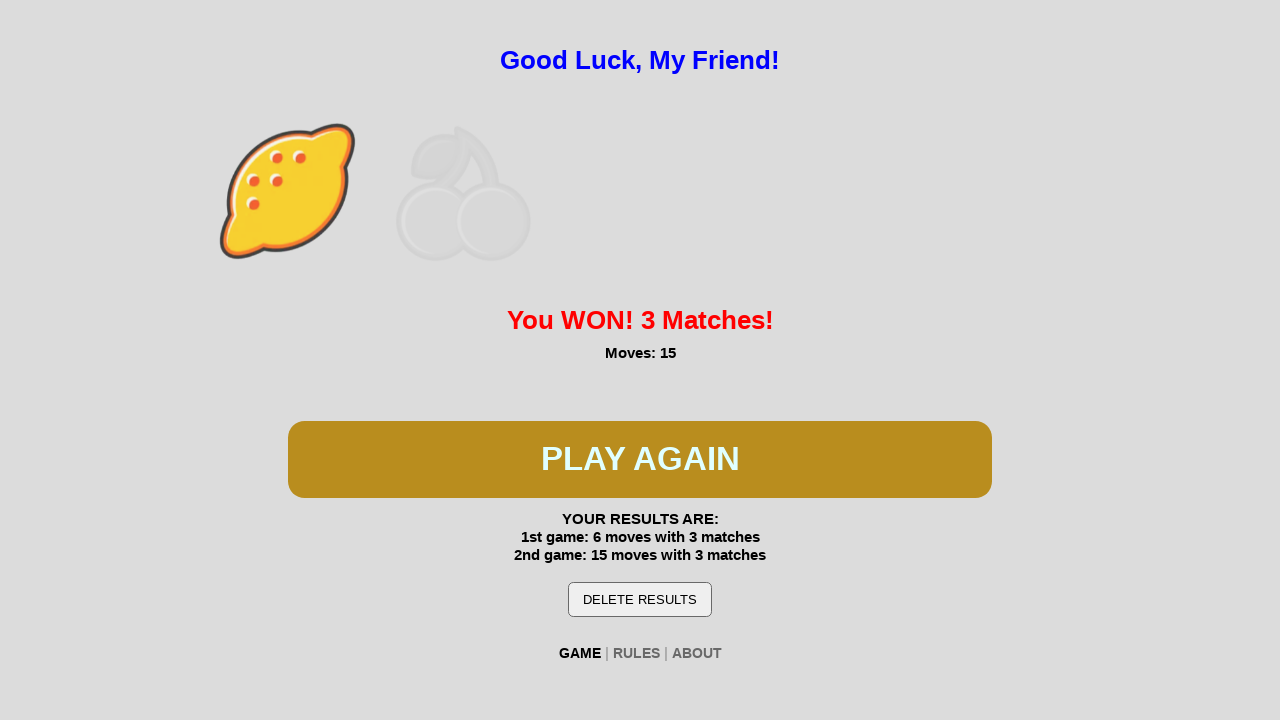

Waited 200ms for game animation
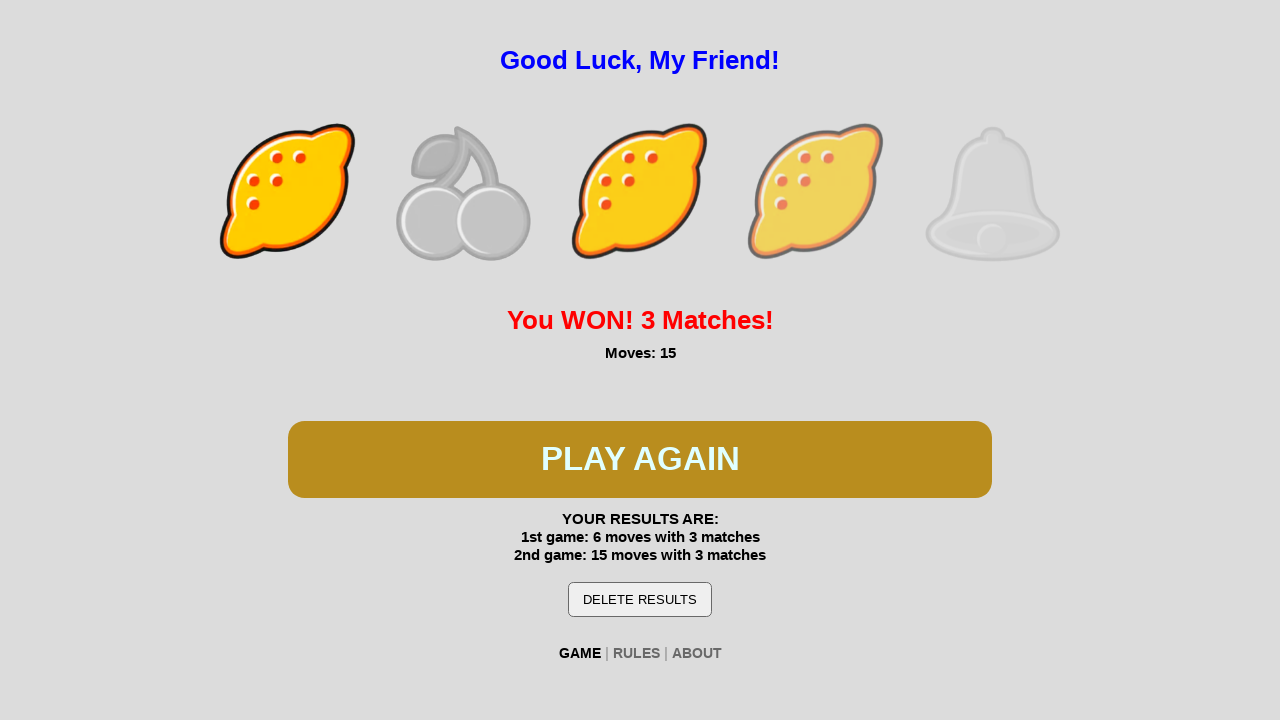

Second game won - 'You WON!' message detected
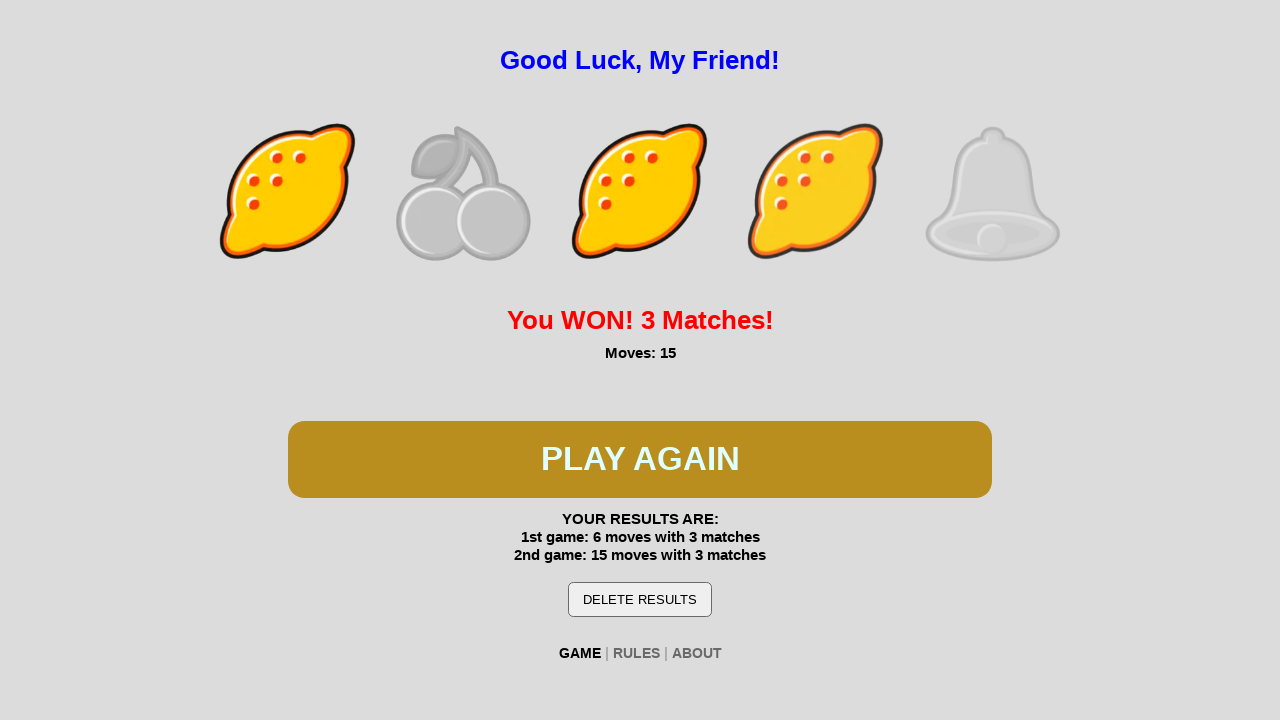

Clicked play button to start third game at (640, 459) on #btn
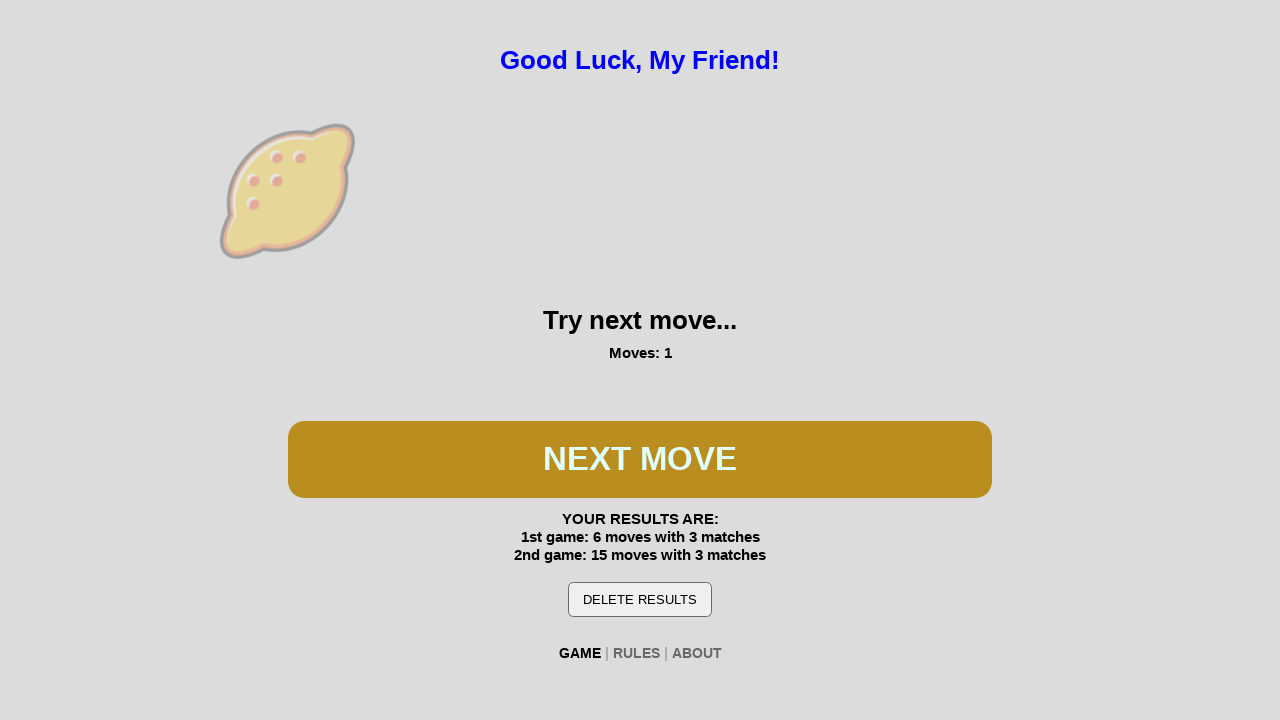

Clicked play button during third game at (640, 459) on #btn
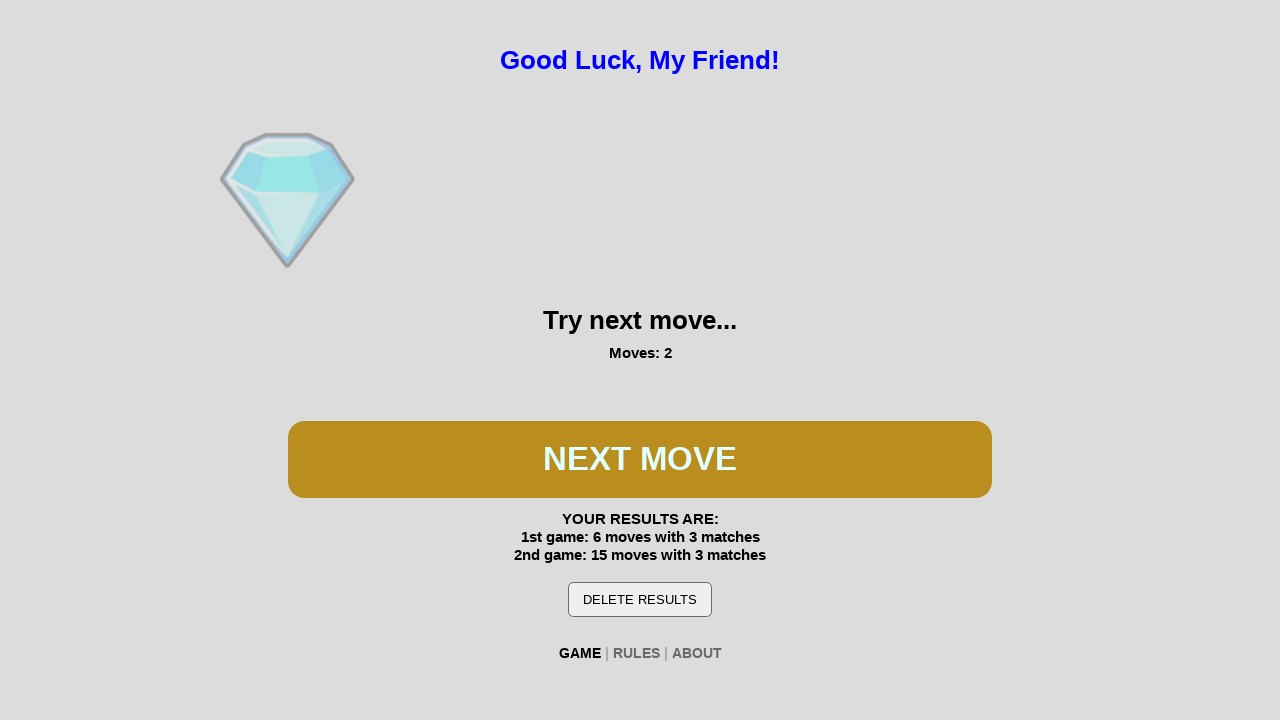

Waited 200ms for game animation
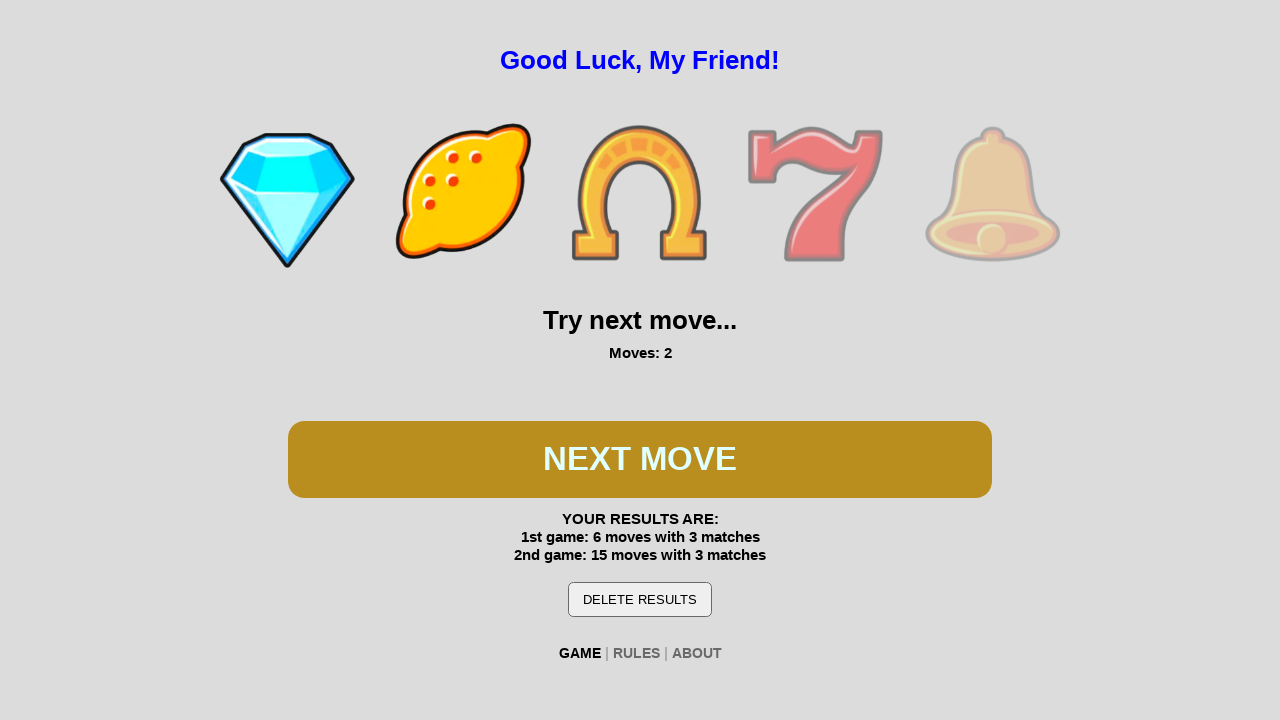

Clicked play button during third game at (640, 459) on #btn
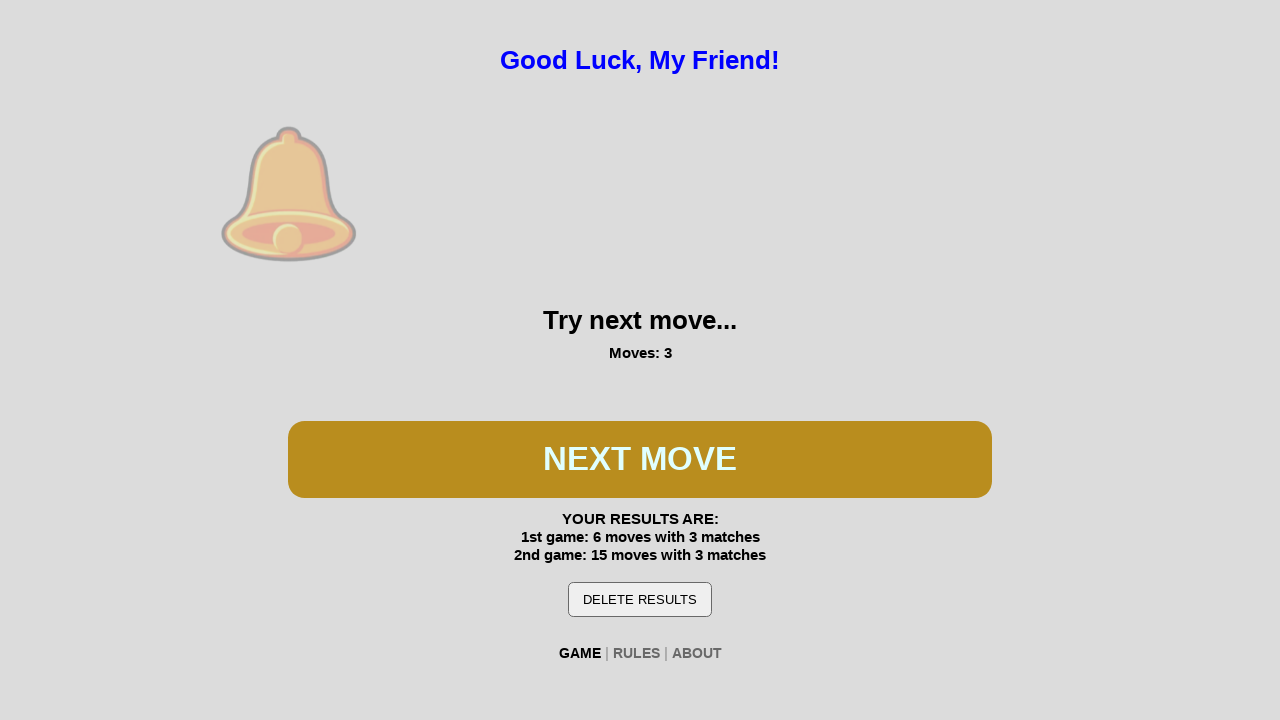

Waited 200ms for game animation
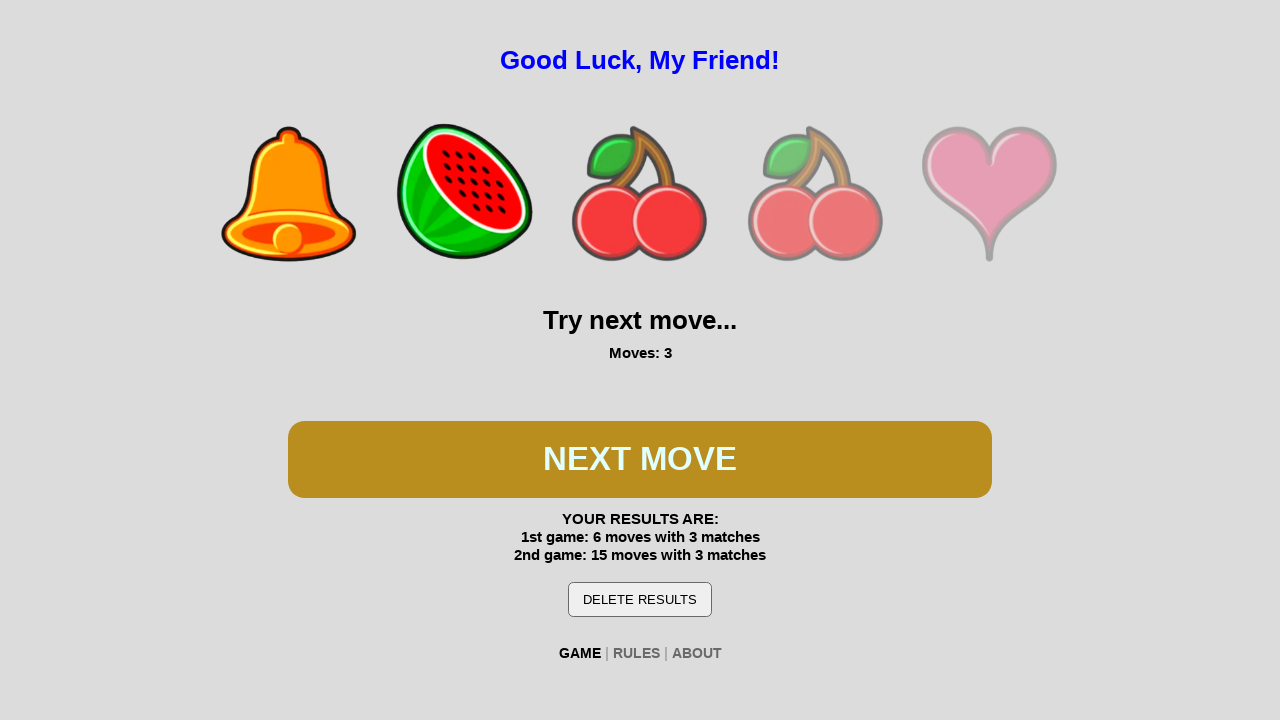

Clicked play button during third game at (640, 459) on #btn
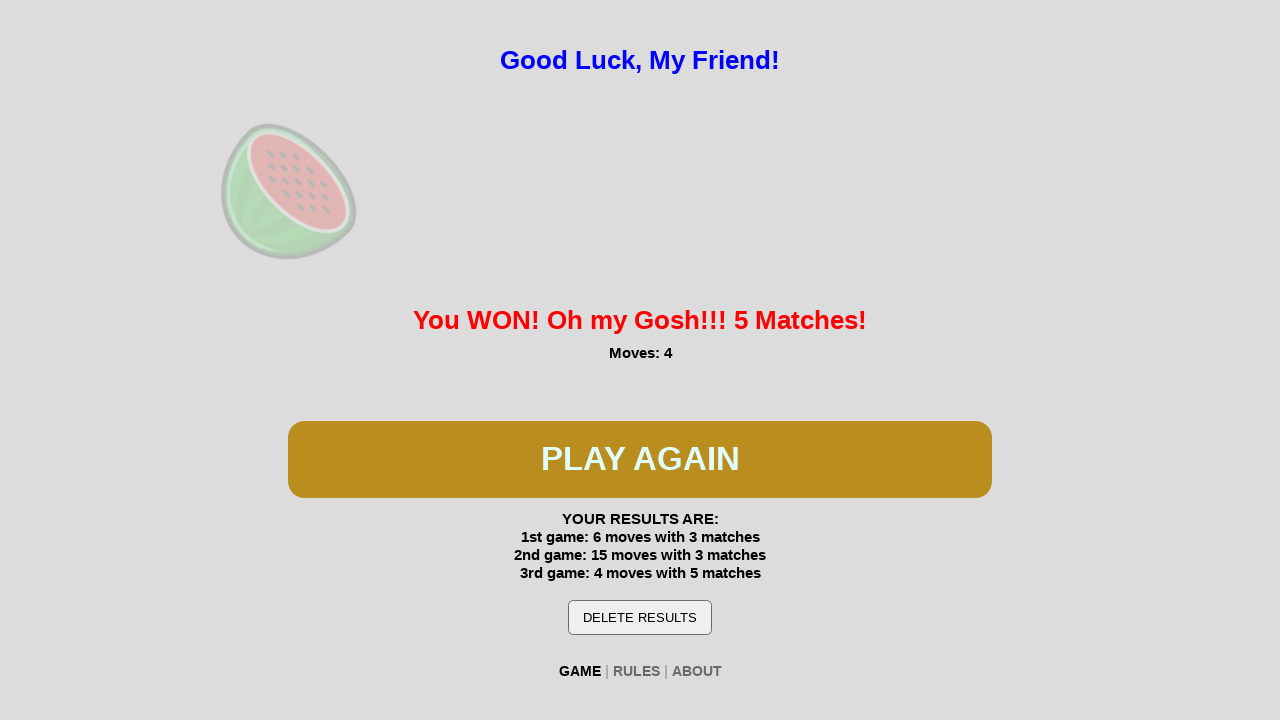

Waited 200ms for game animation
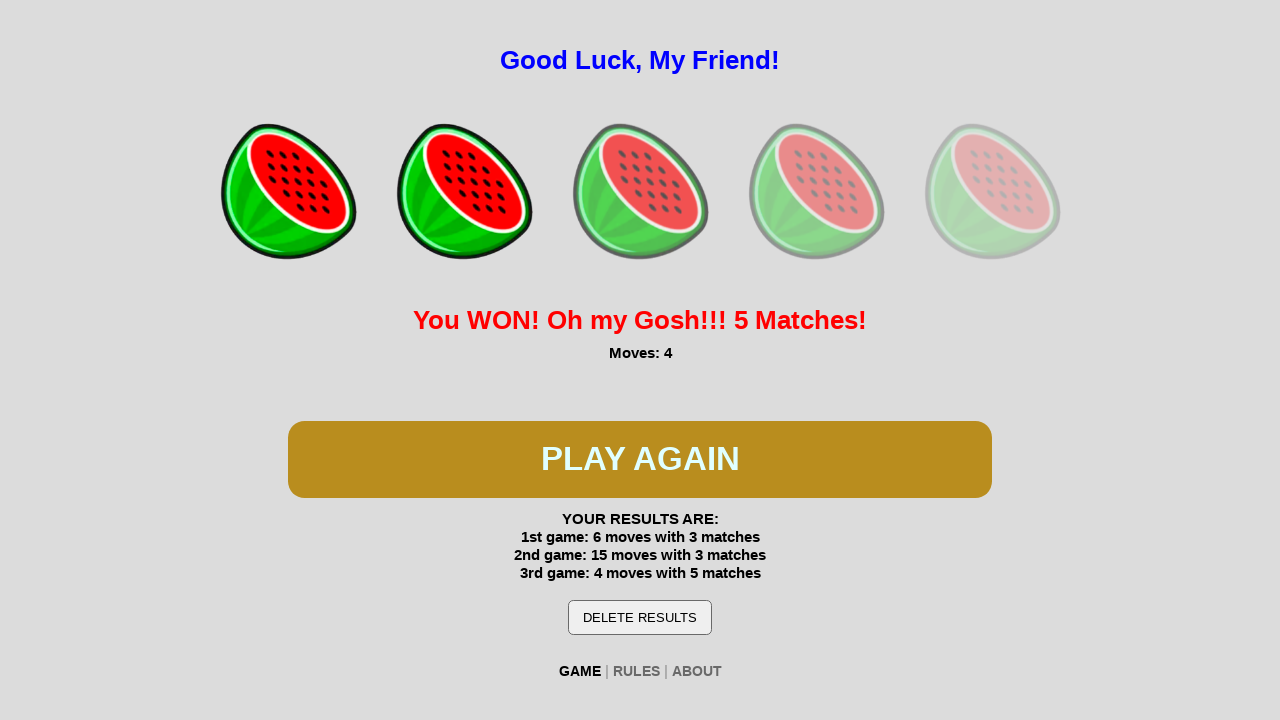

Third game won - 'You WON!' message detected
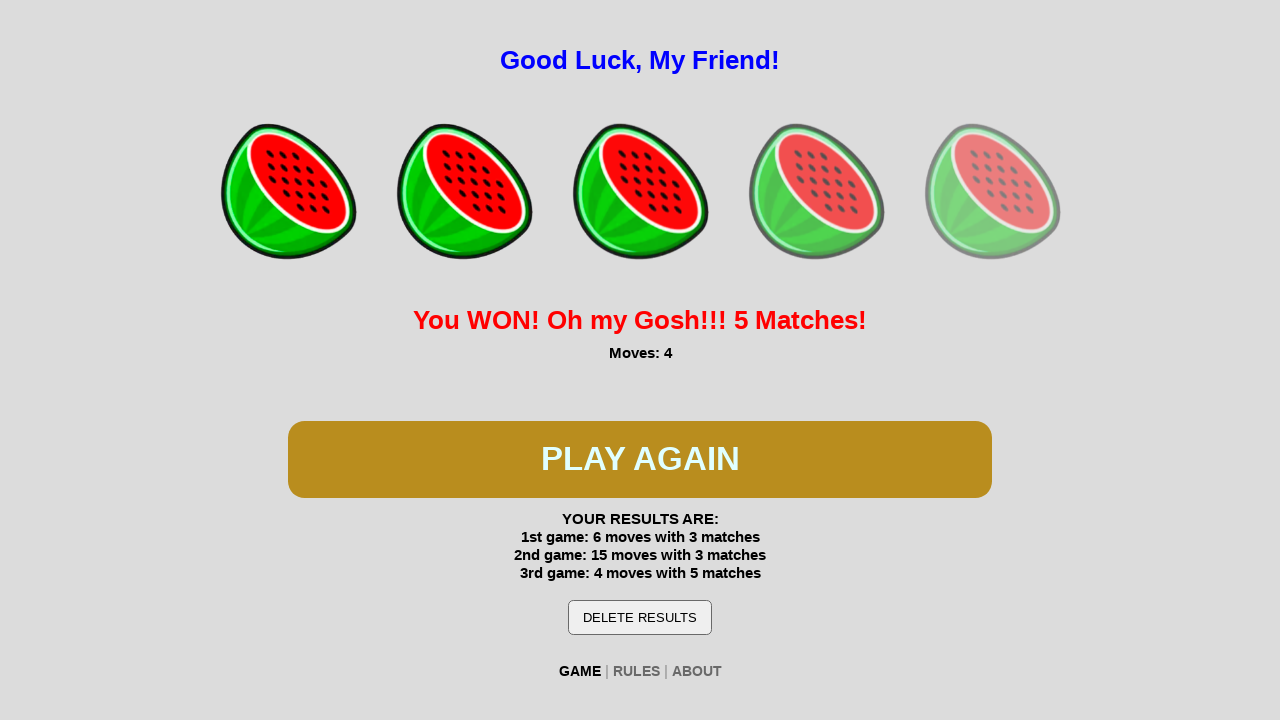

Verified '3rd game' result message is displayed
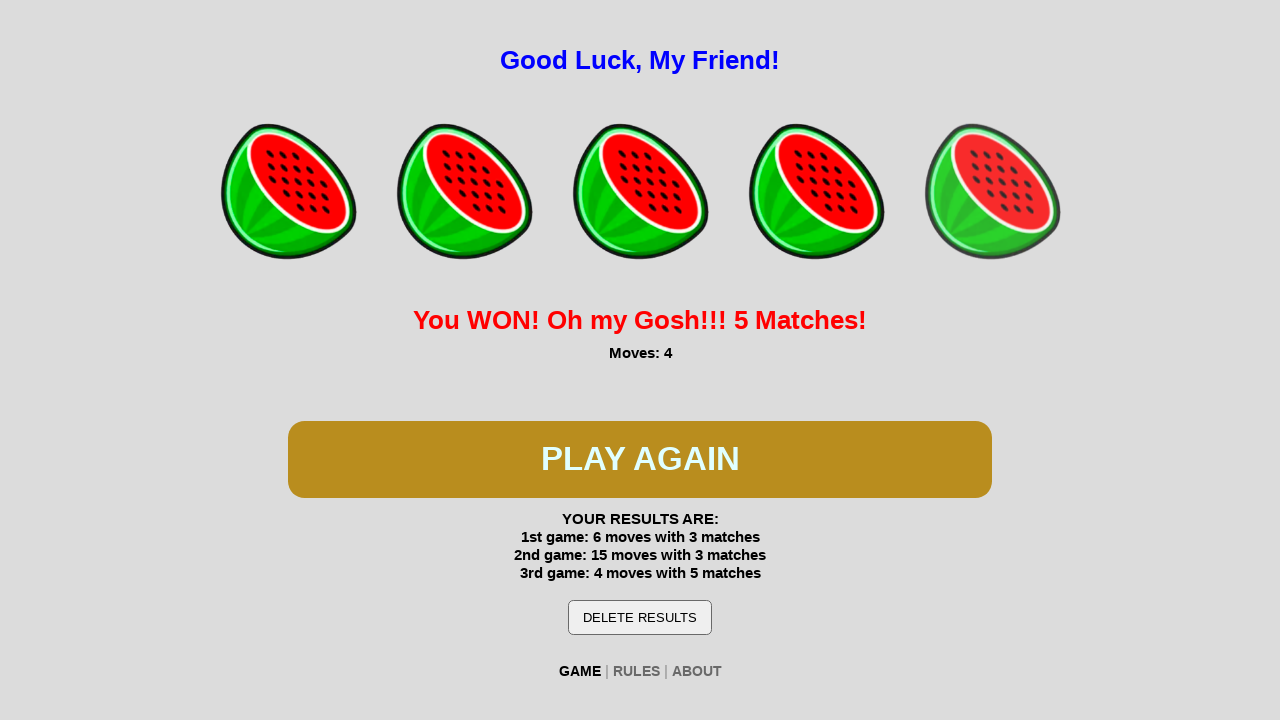

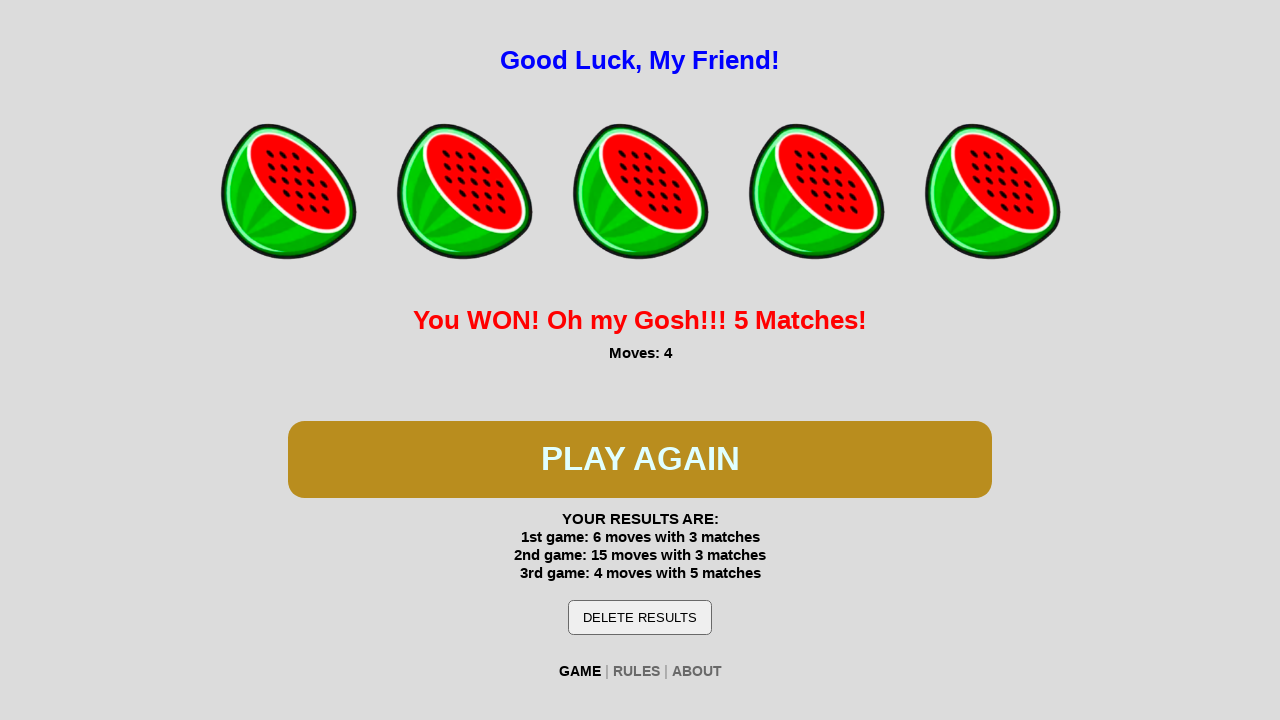